Interacts with a scroll element by clicking it and using arrow keys to adjust its value to 100

Starting URL: https://trytestingthis.netlify.app/

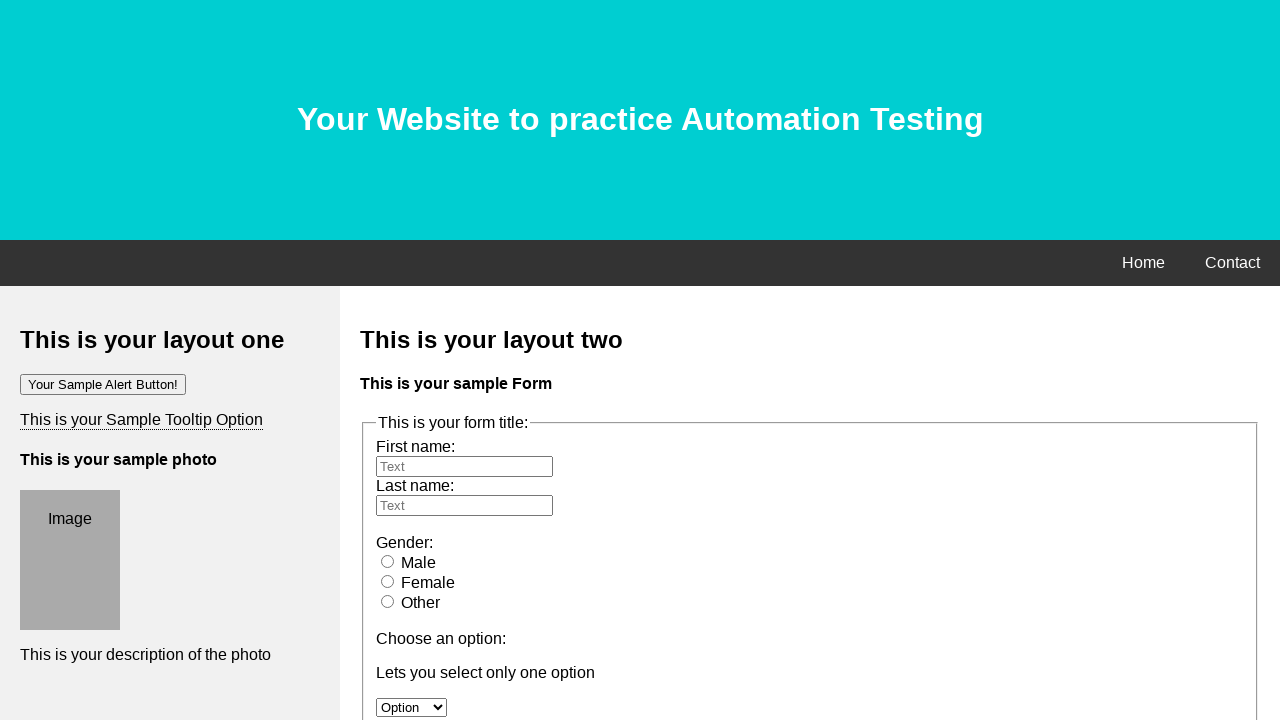

Located scroll element with id 'a'
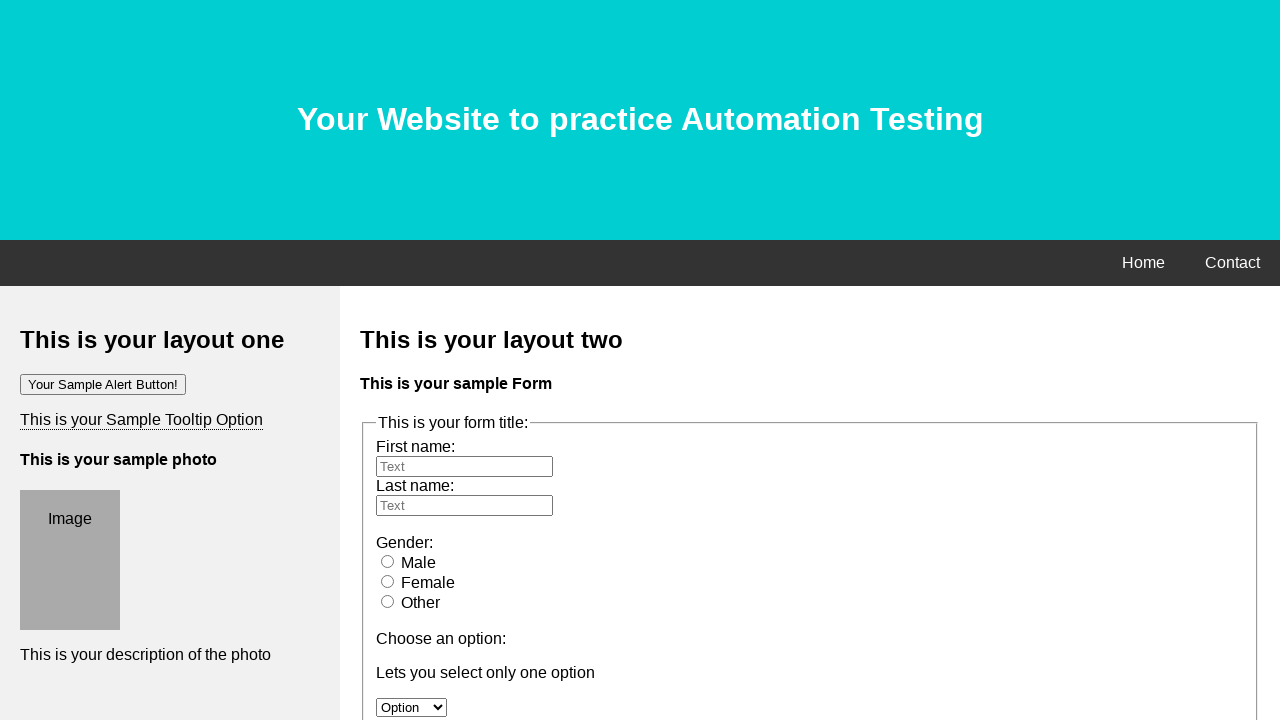

Retrieved current scroll value: 50
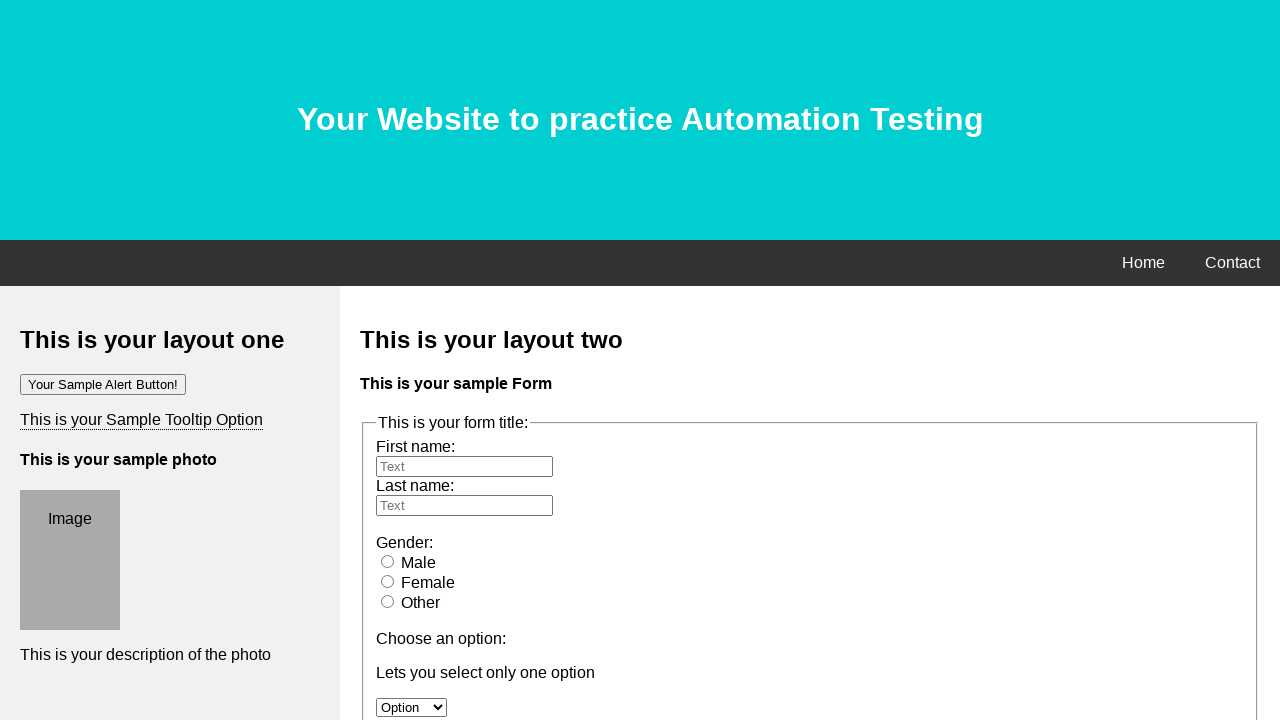

Clicked scroll element to focus it at (442, 360) on #a
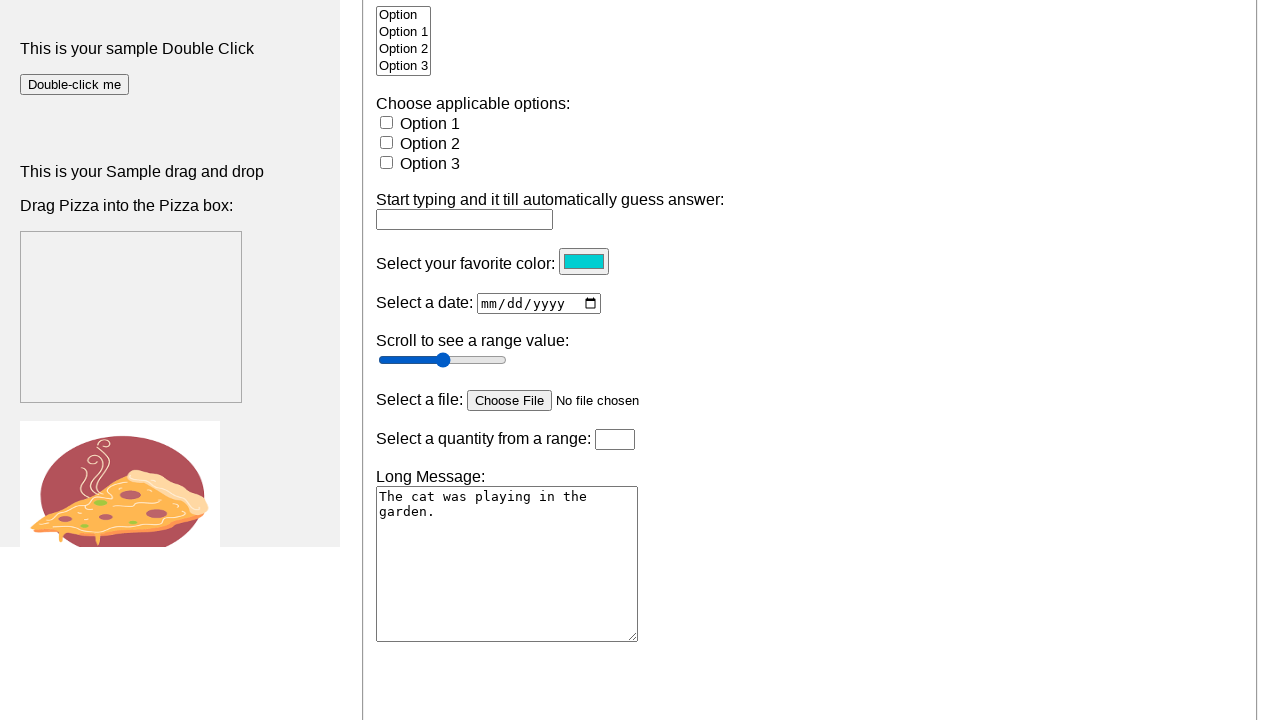

Calculated 50 arrow key presses needed to reach value 100
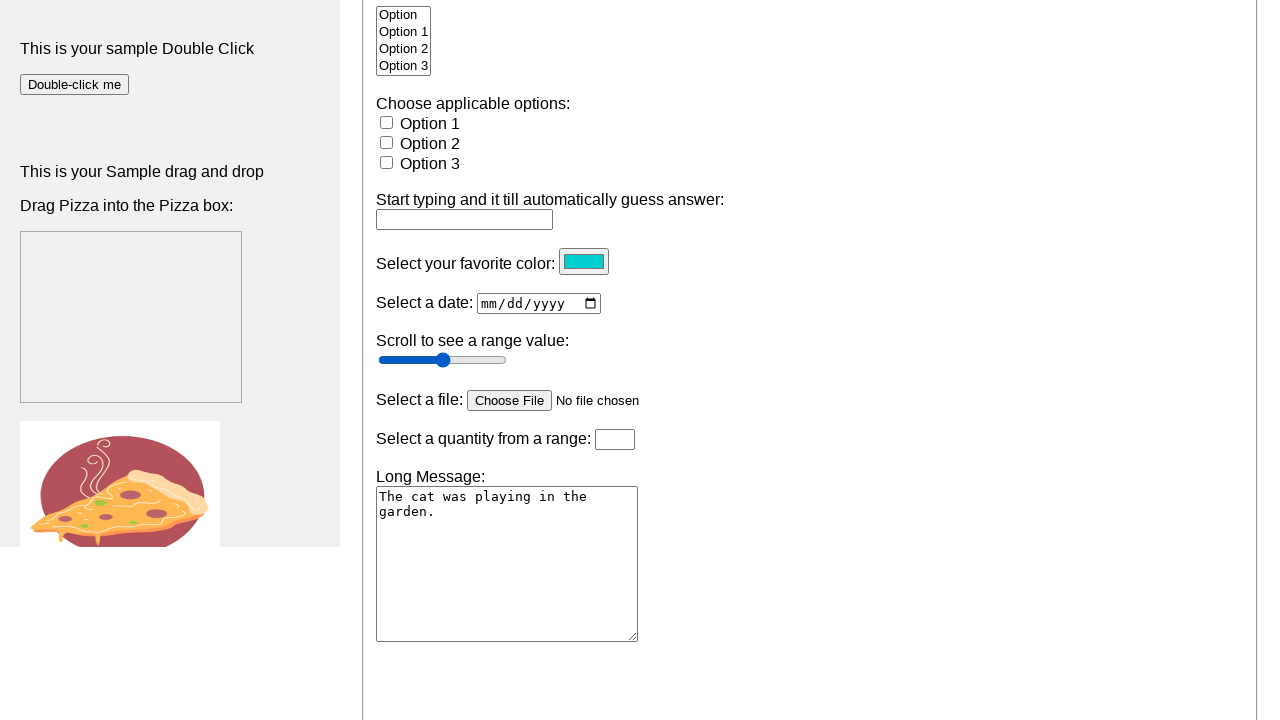

Pressed ArrowRight key (iteration 1/50)
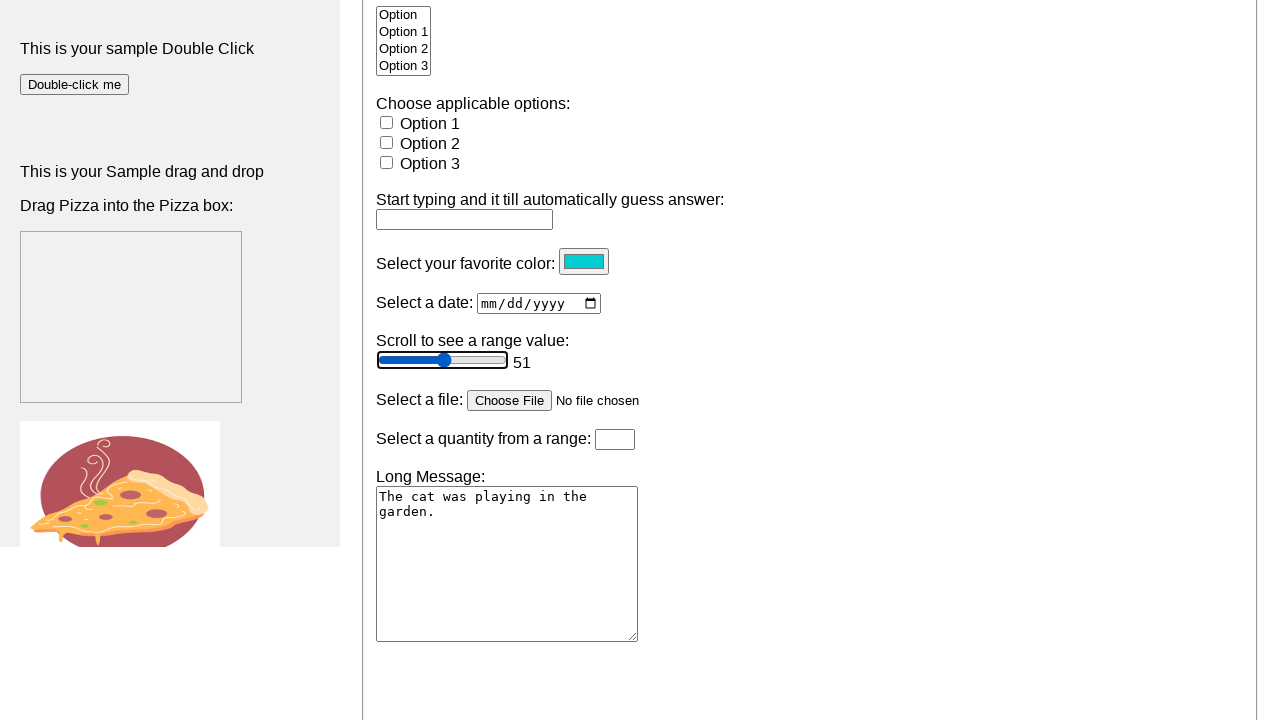

Pressed ArrowRight key (iteration 2/50)
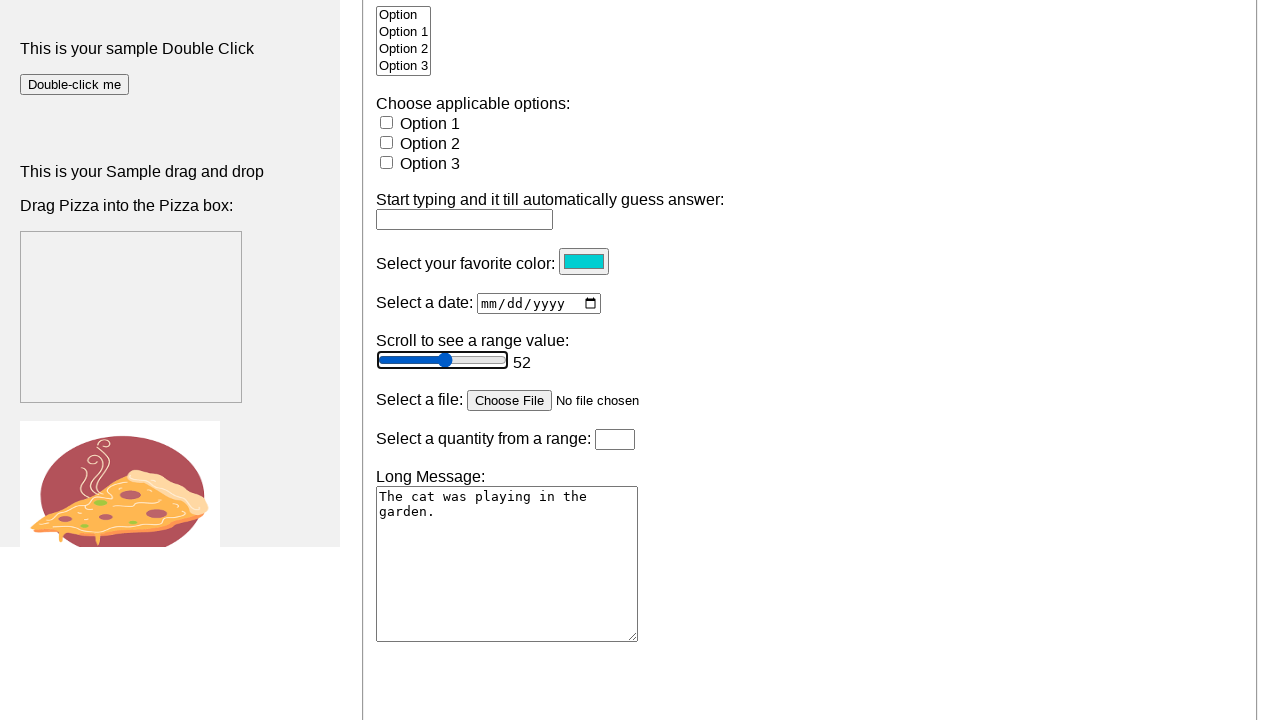

Pressed ArrowRight key (iteration 3/50)
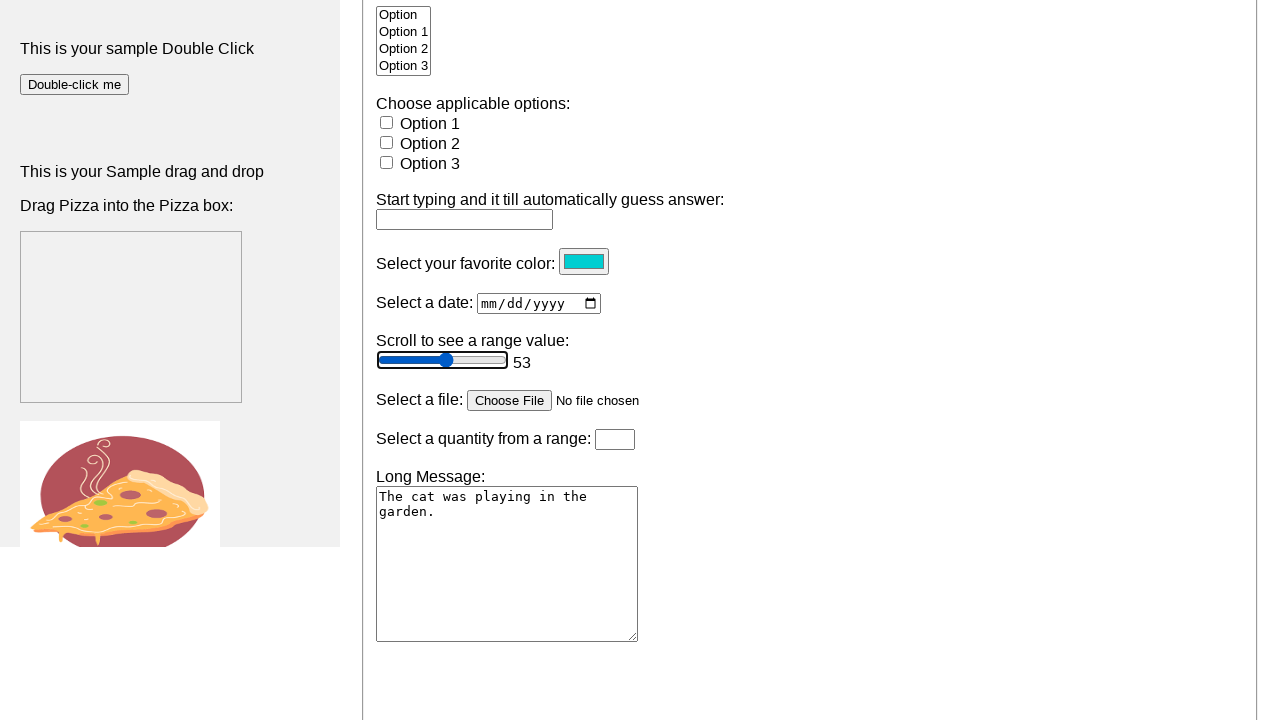

Pressed ArrowRight key (iteration 4/50)
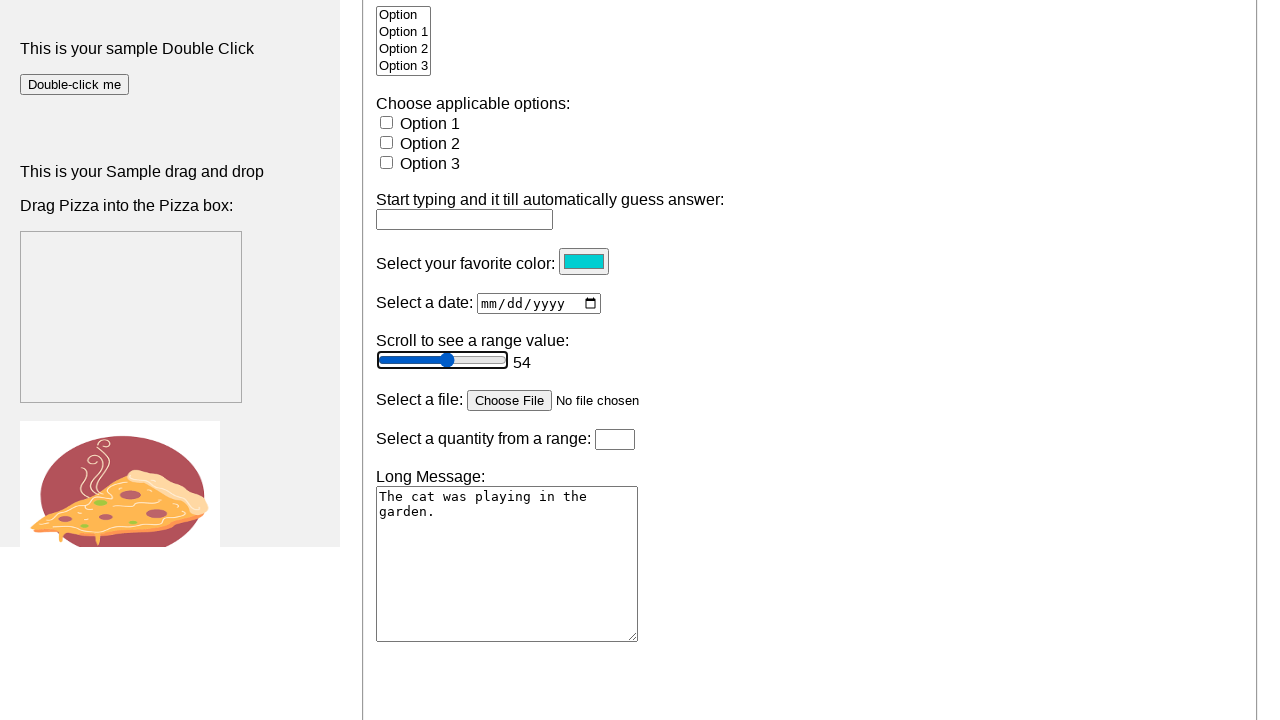

Pressed ArrowRight key (iteration 5/50)
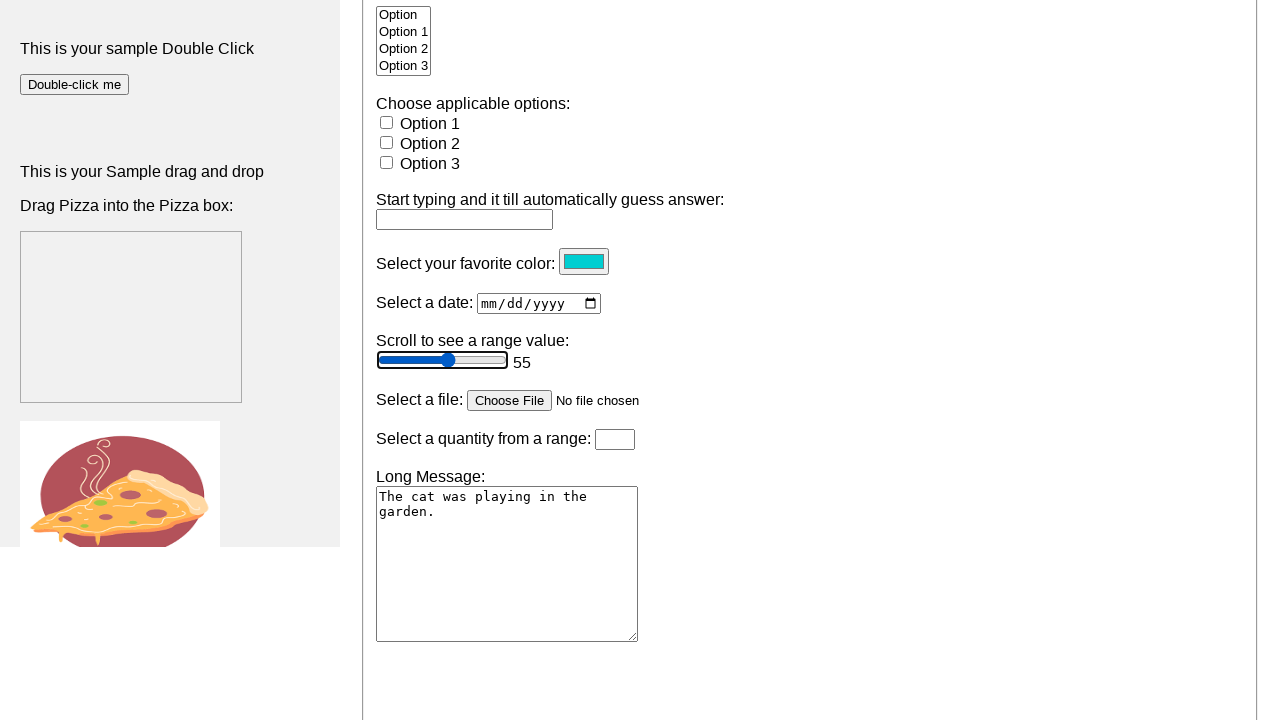

Pressed ArrowRight key (iteration 6/50)
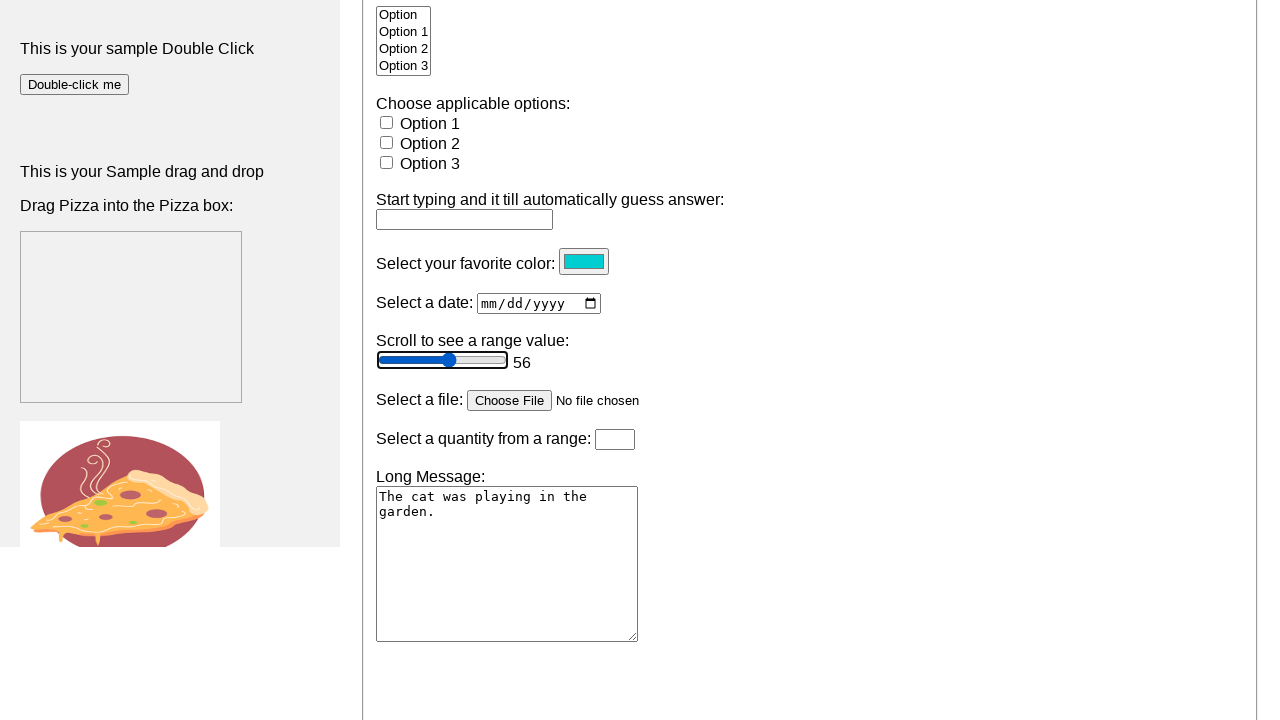

Pressed ArrowRight key (iteration 7/50)
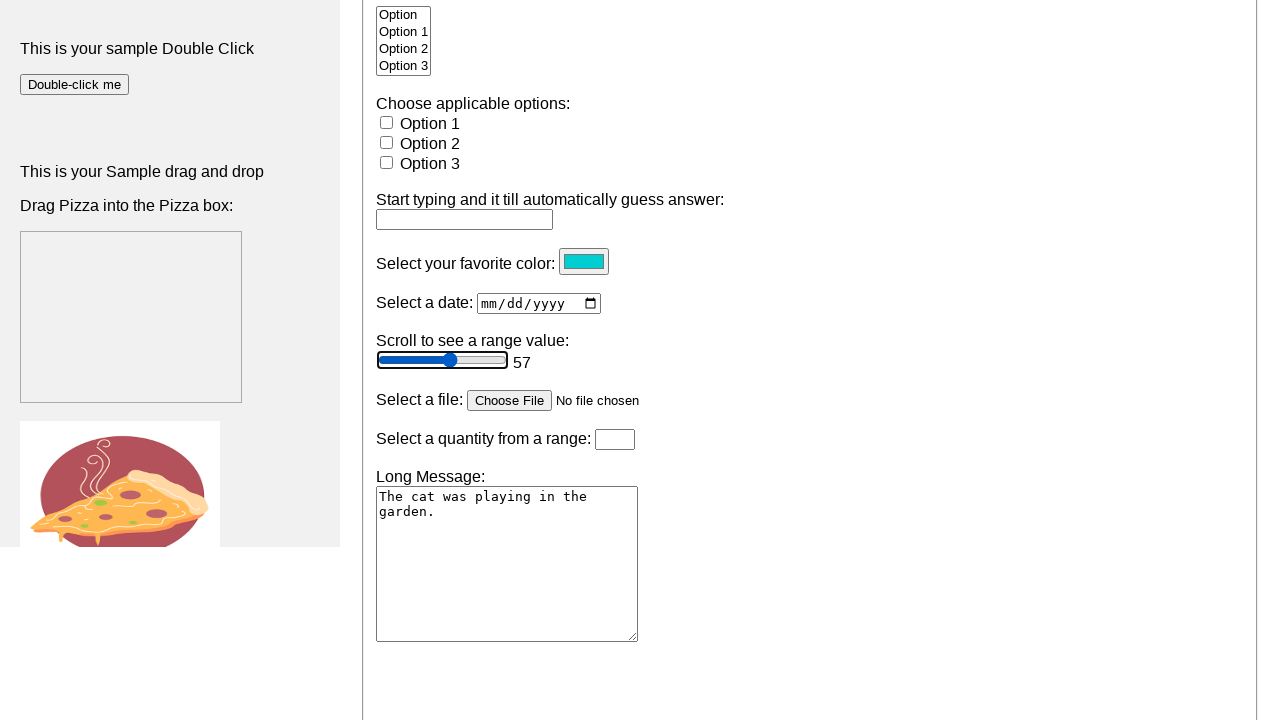

Pressed ArrowRight key (iteration 8/50)
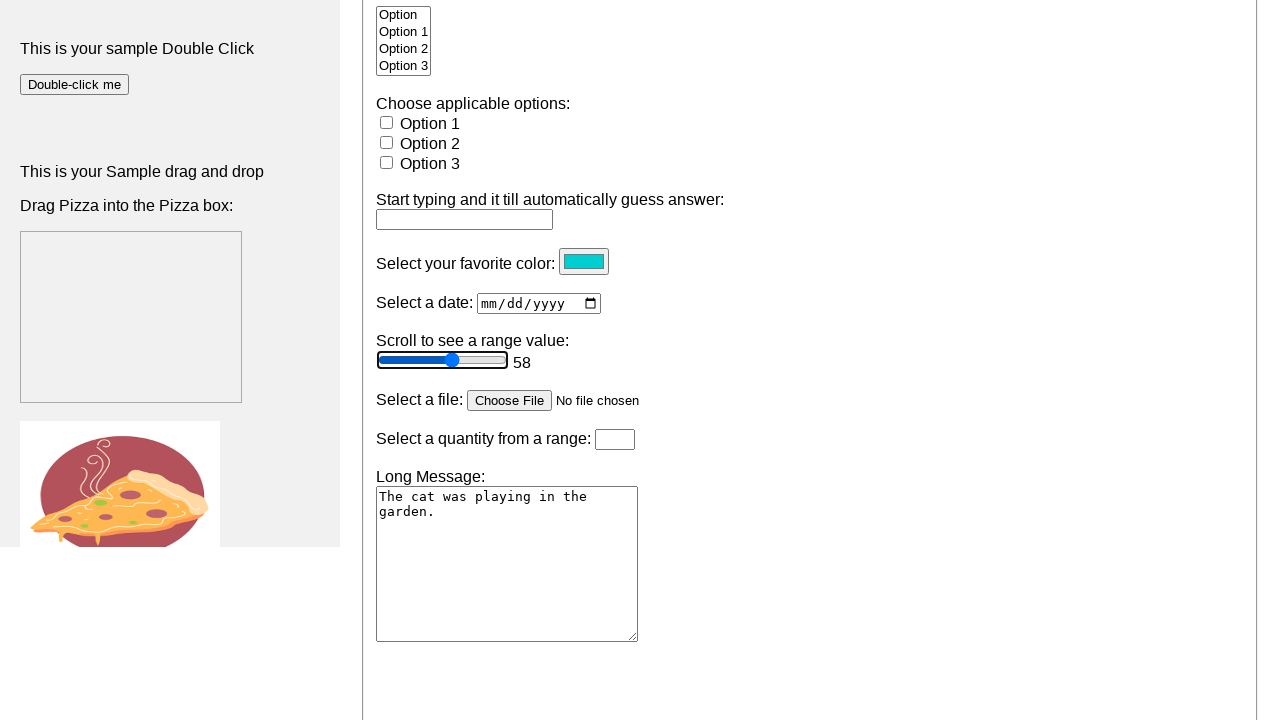

Pressed ArrowRight key (iteration 9/50)
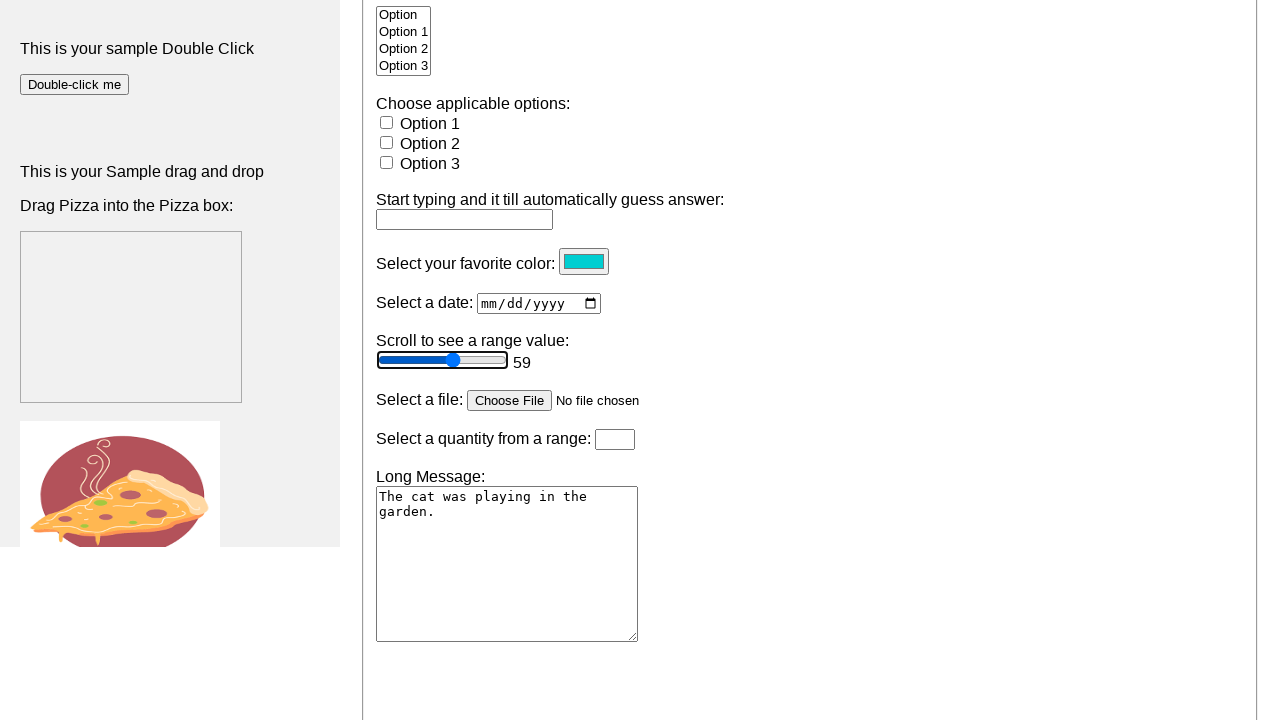

Pressed ArrowRight key (iteration 10/50)
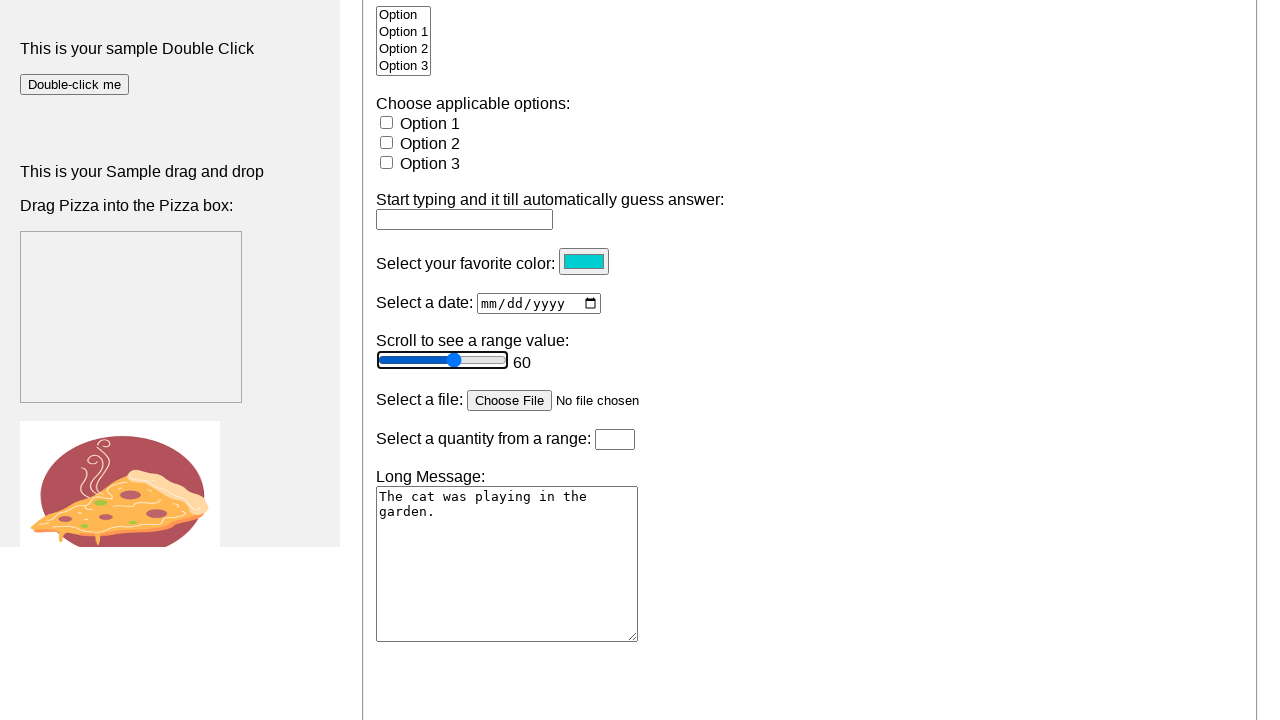

Pressed ArrowRight key (iteration 11/50)
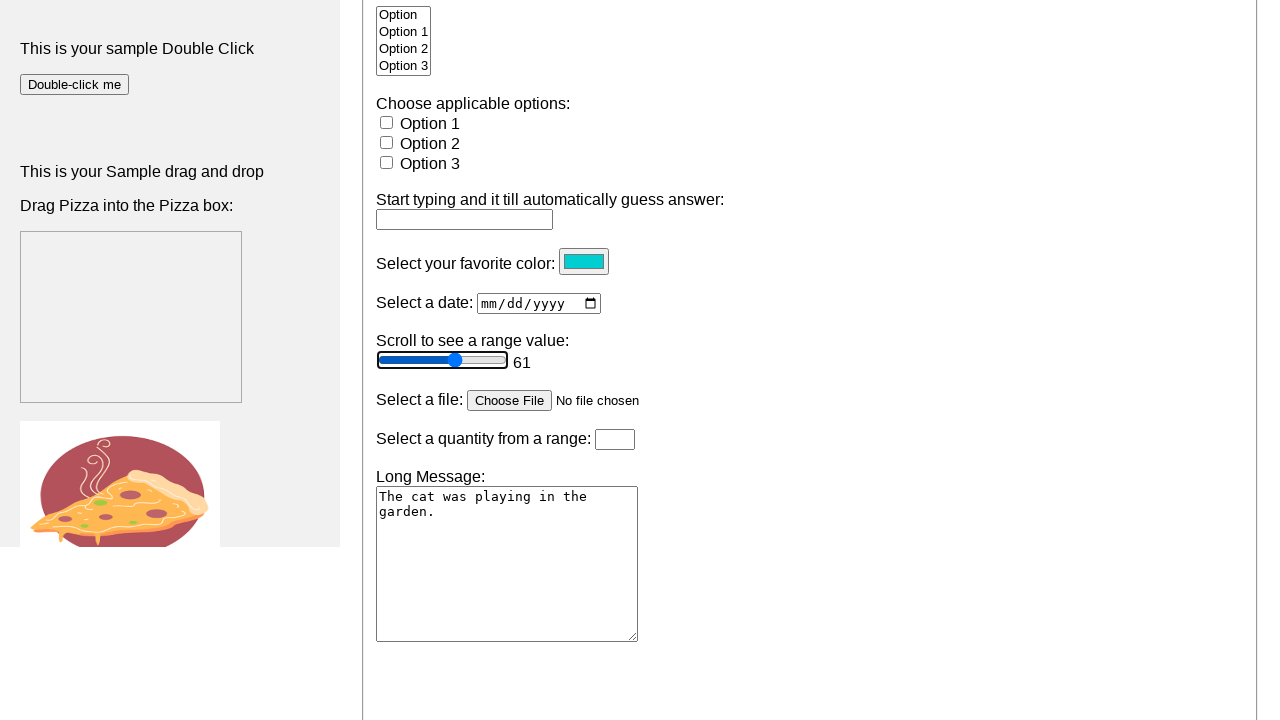

Pressed ArrowRight key (iteration 12/50)
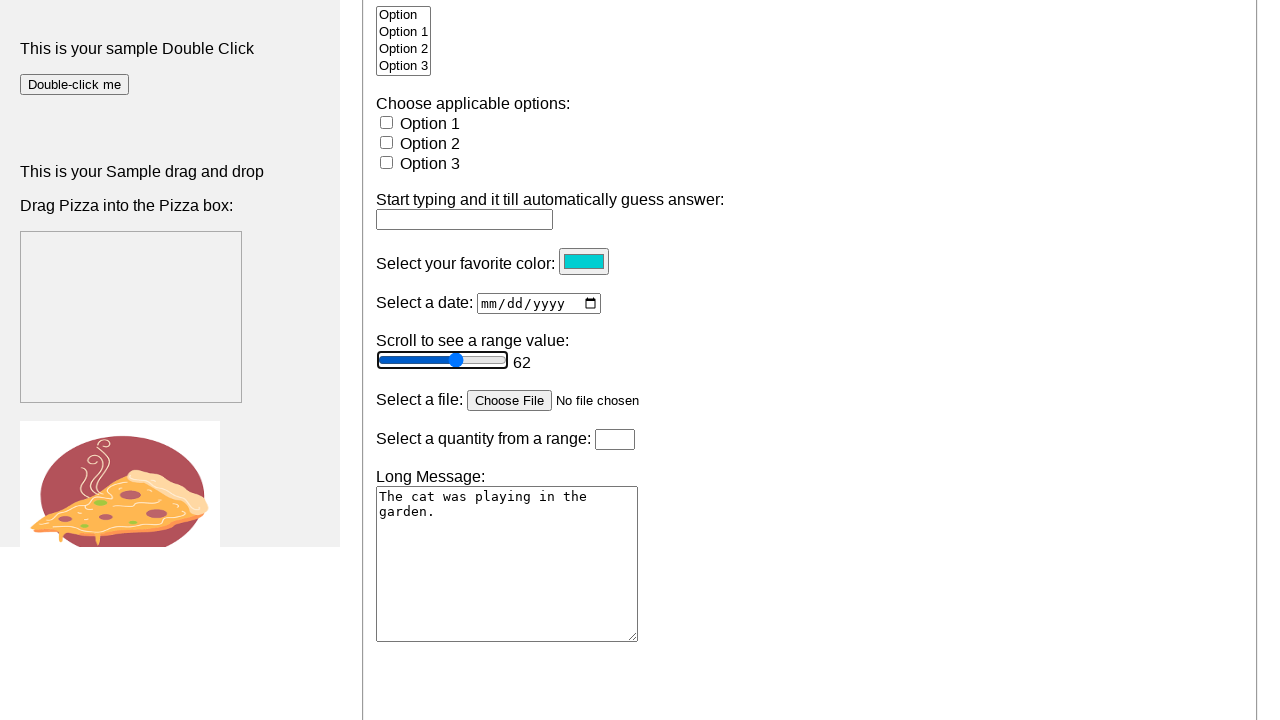

Pressed ArrowRight key (iteration 13/50)
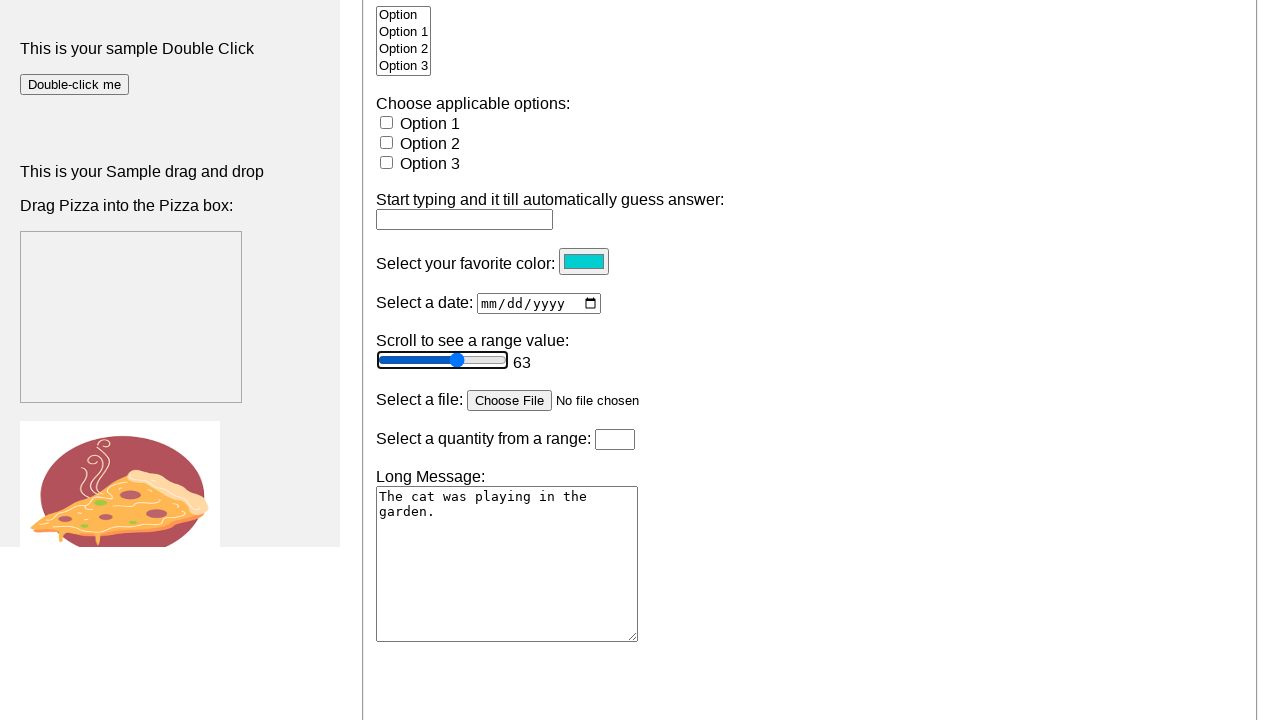

Pressed ArrowRight key (iteration 14/50)
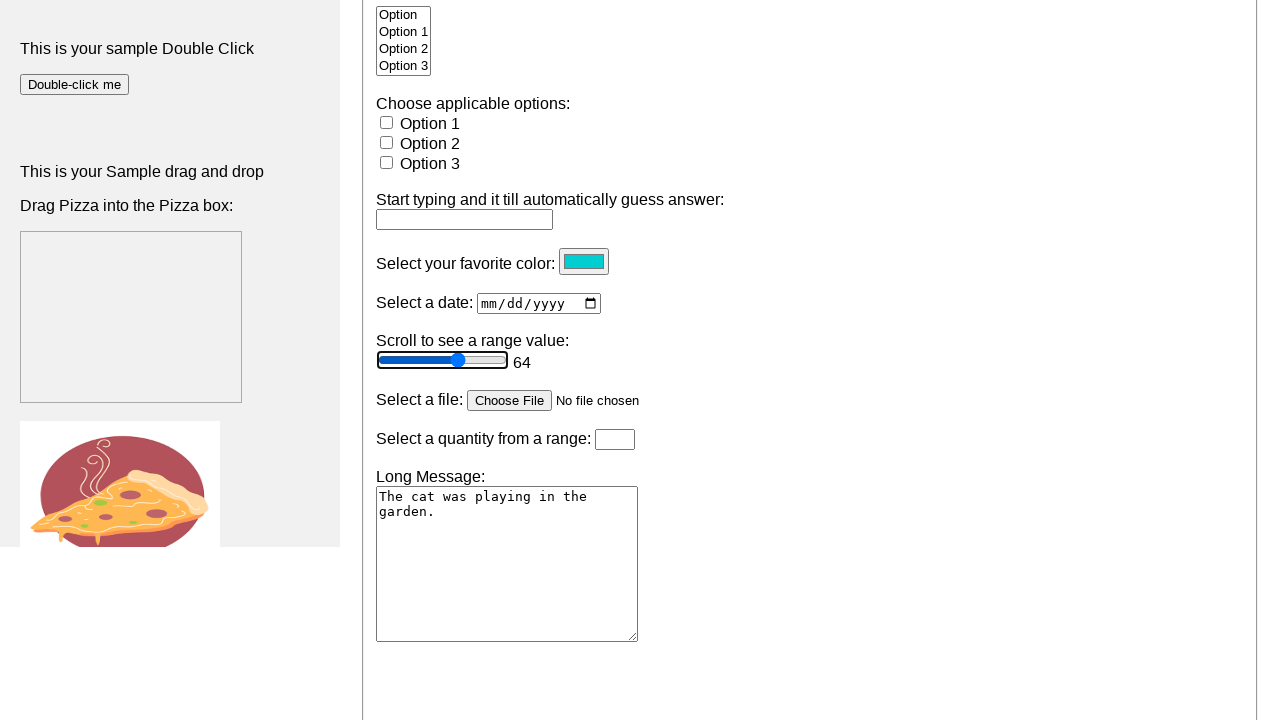

Pressed ArrowRight key (iteration 15/50)
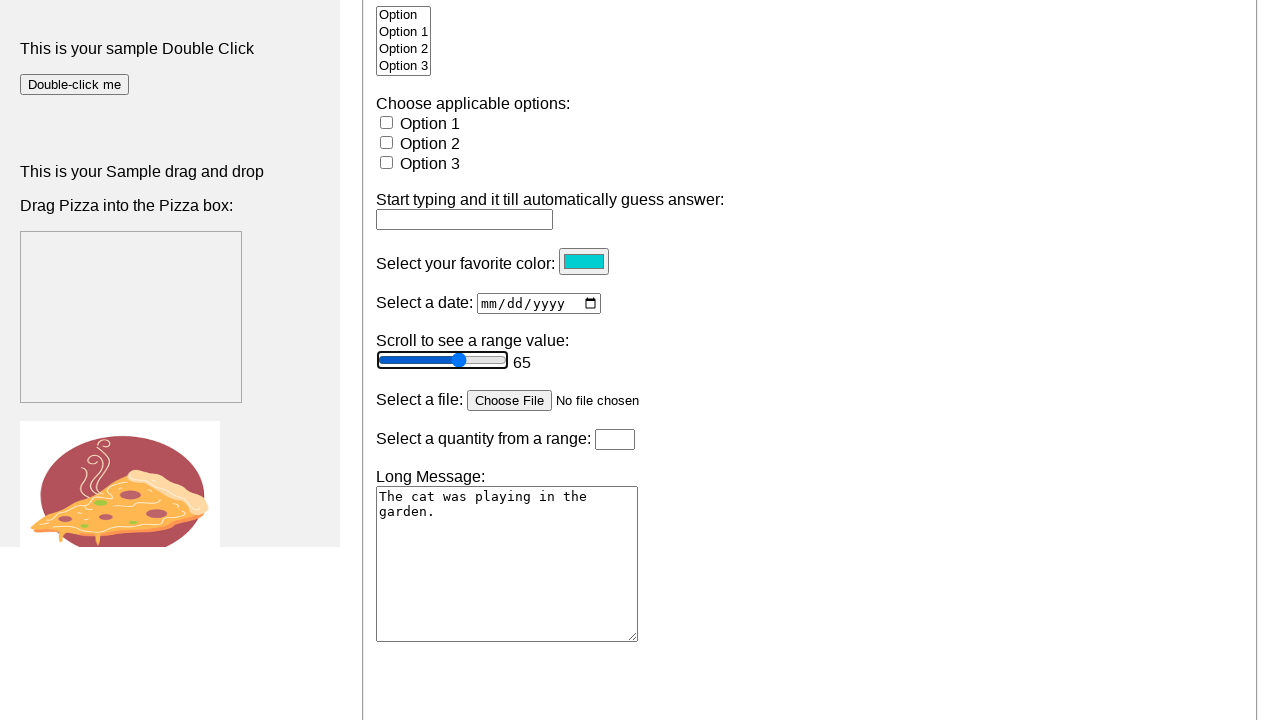

Pressed ArrowRight key (iteration 16/50)
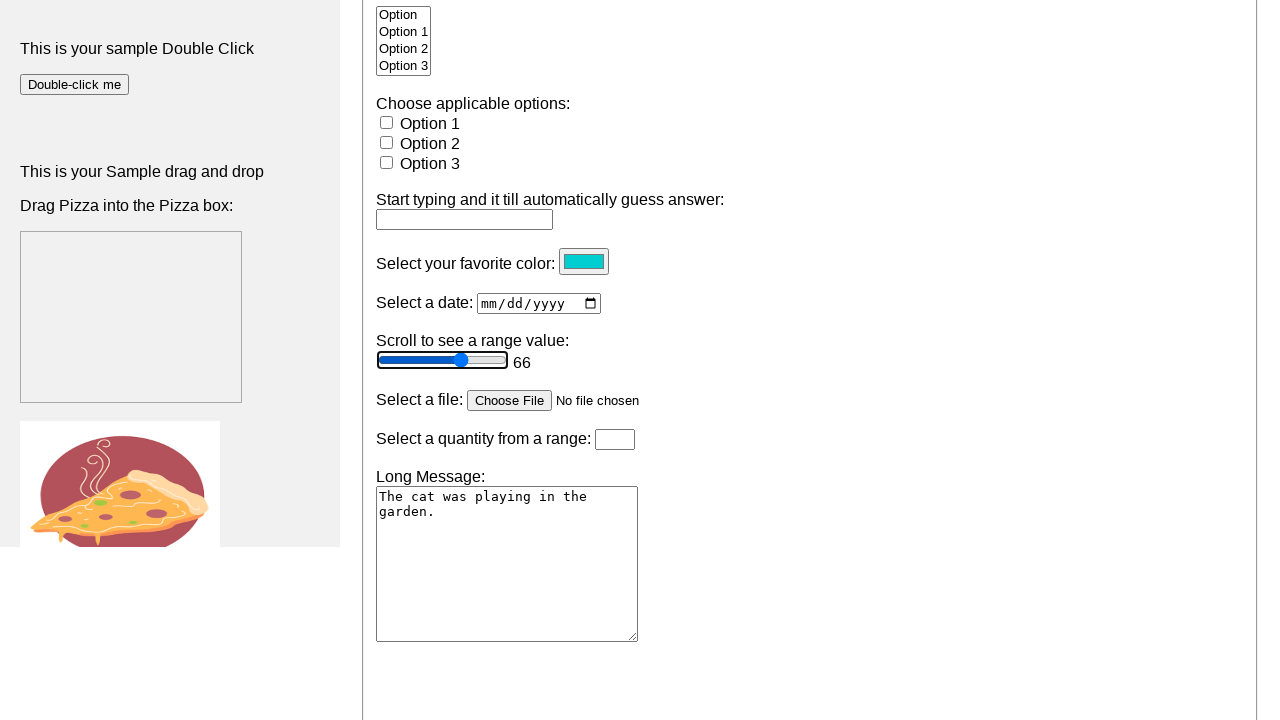

Pressed ArrowRight key (iteration 17/50)
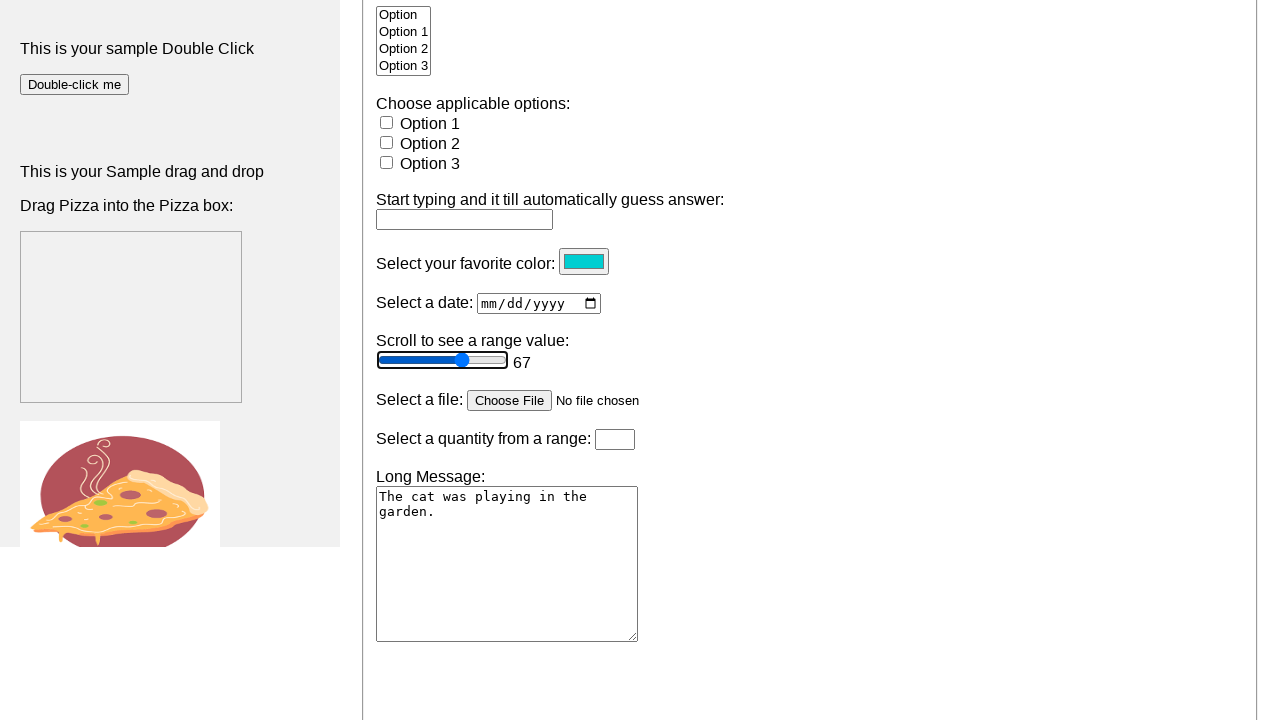

Pressed ArrowRight key (iteration 18/50)
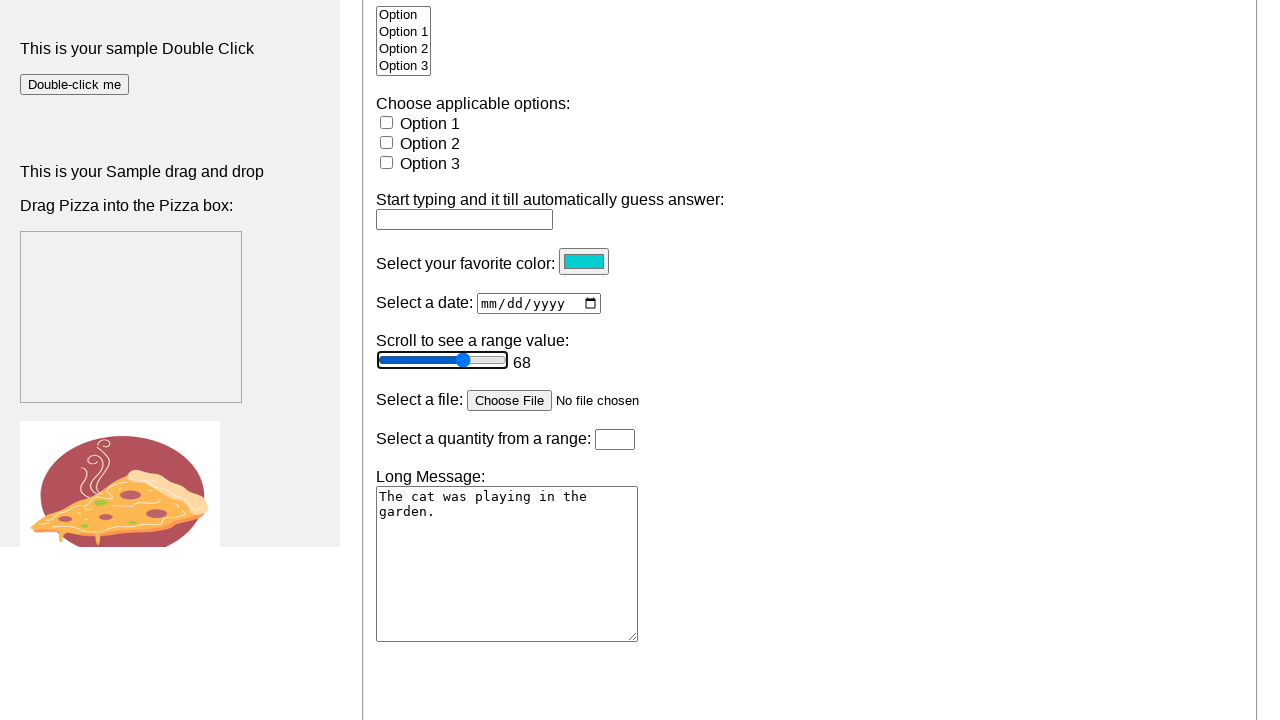

Pressed ArrowRight key (iteration 19/50)
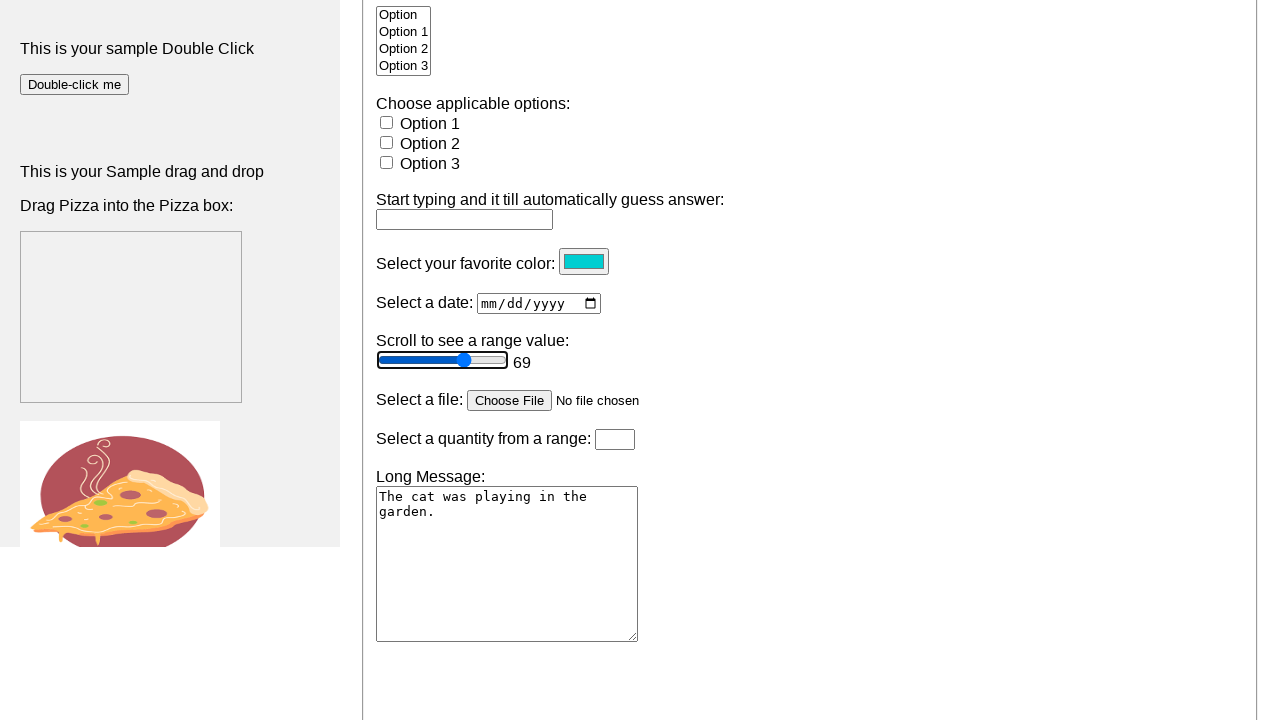

Pressed ArrowRight key (iteration 20/50)
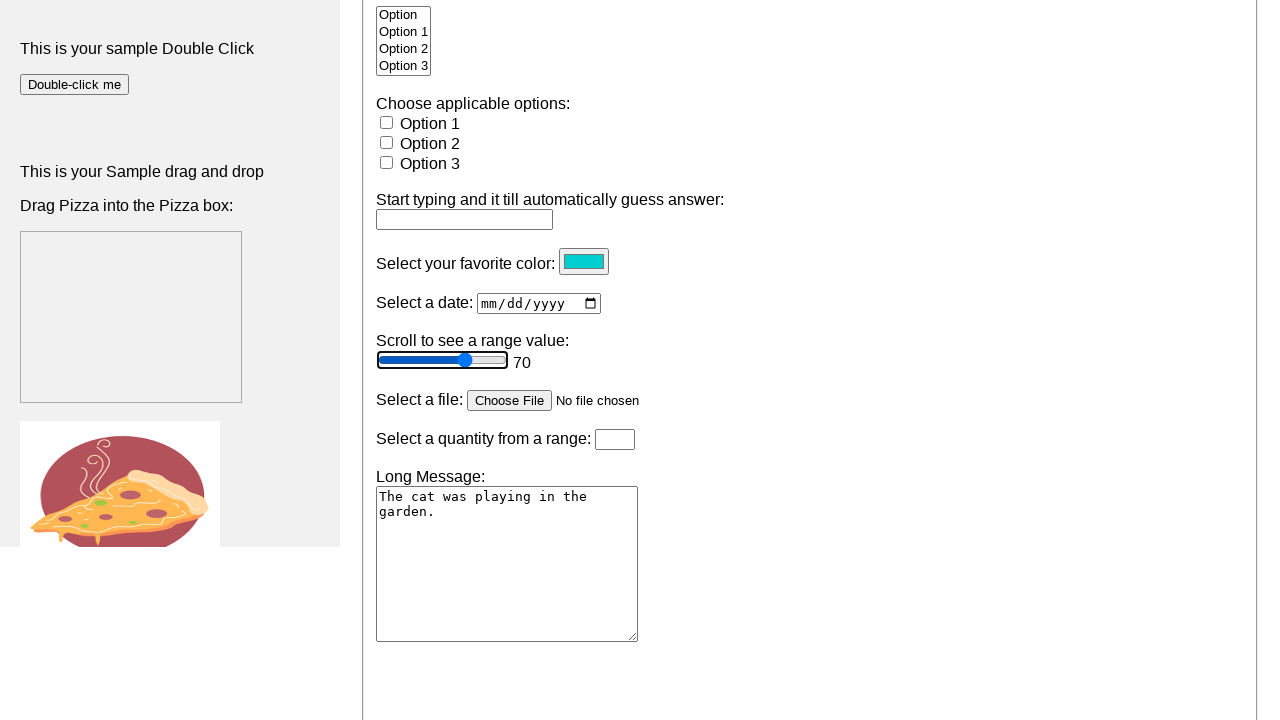

Pressed ArrowRight key (iteration 21/50)
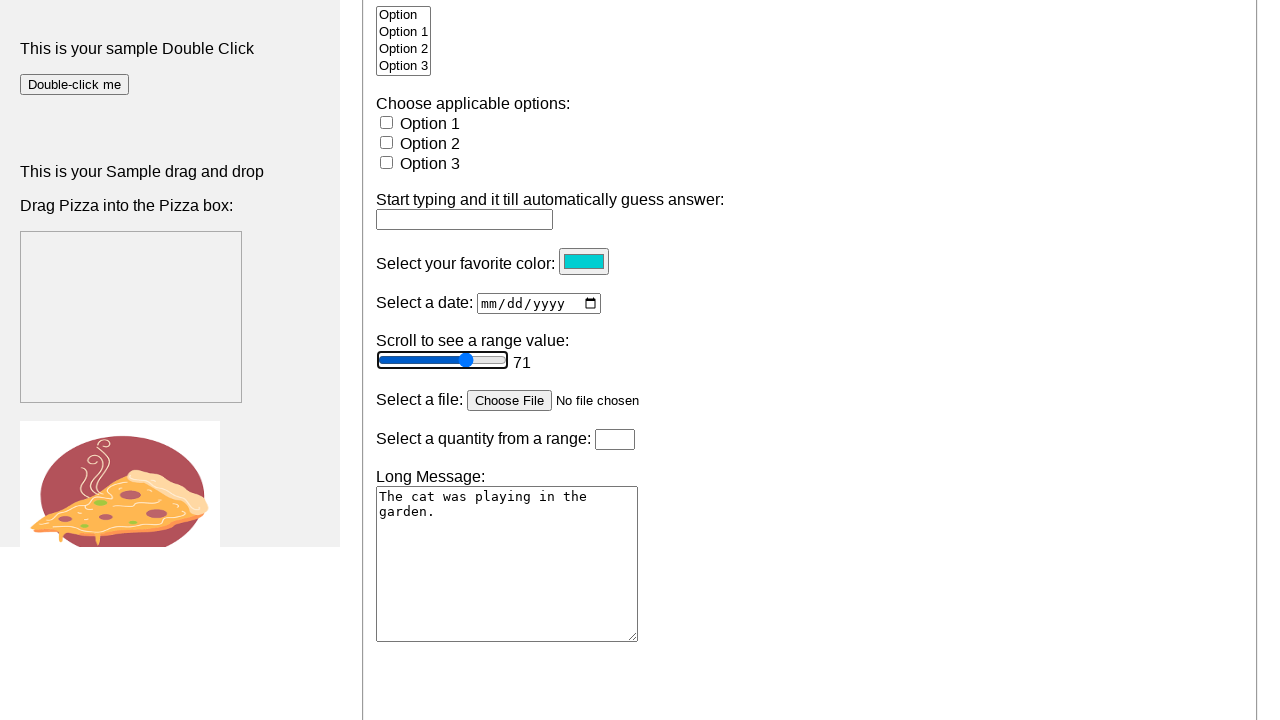

Pressed ArrowRight key (iteration 22/50)
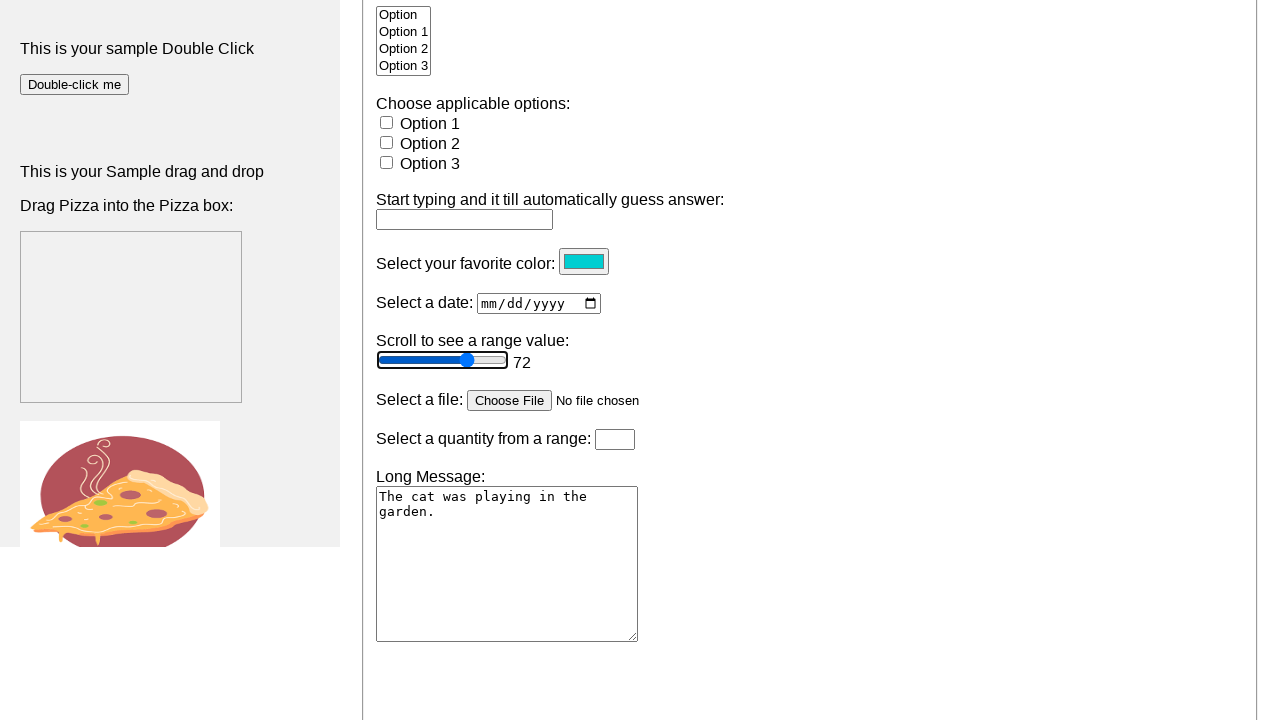

Pressed ArrowRight key (iteration 23/50)
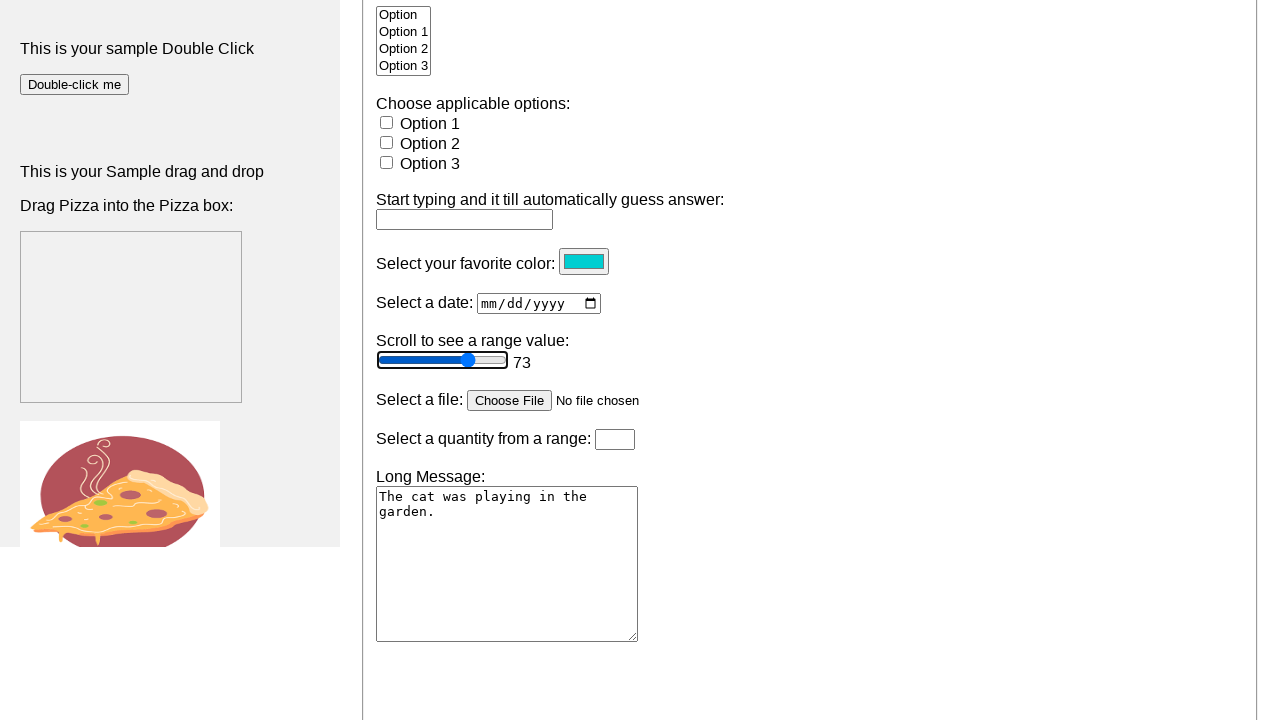

Pressed ArrowRight key (iteration 24/50)
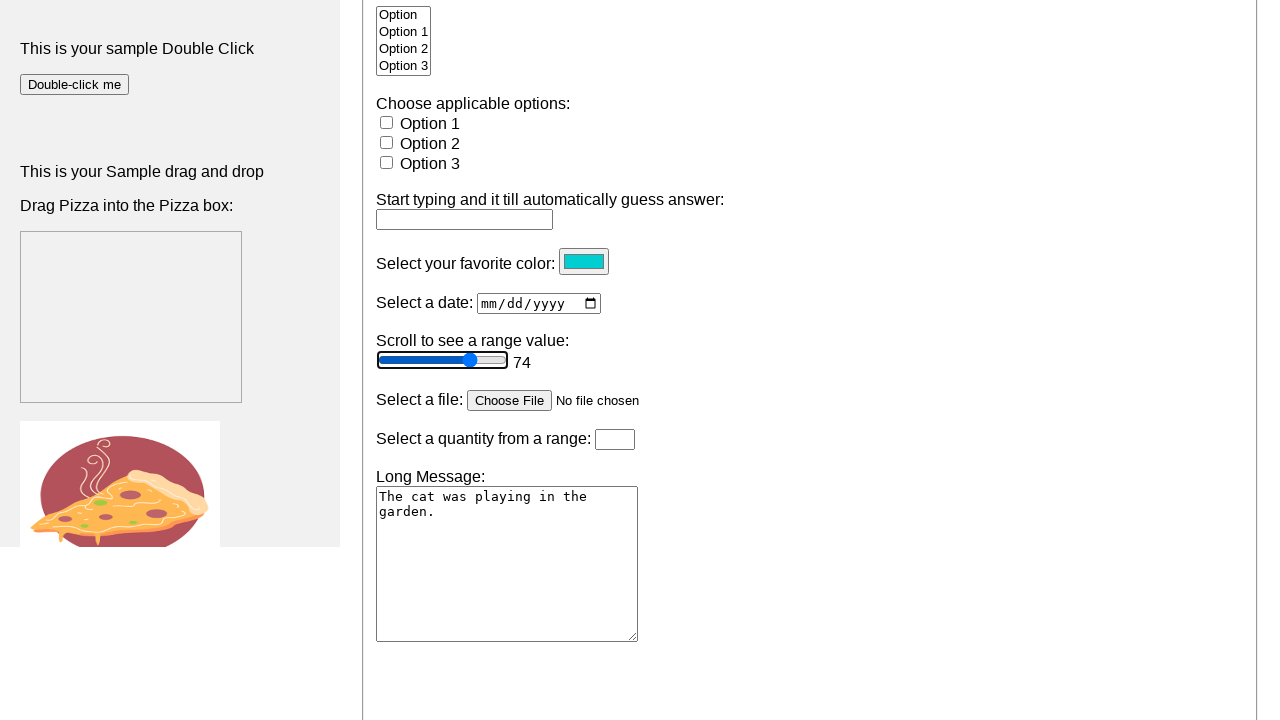

Pressed ArrowRight key (iteration 25/50)
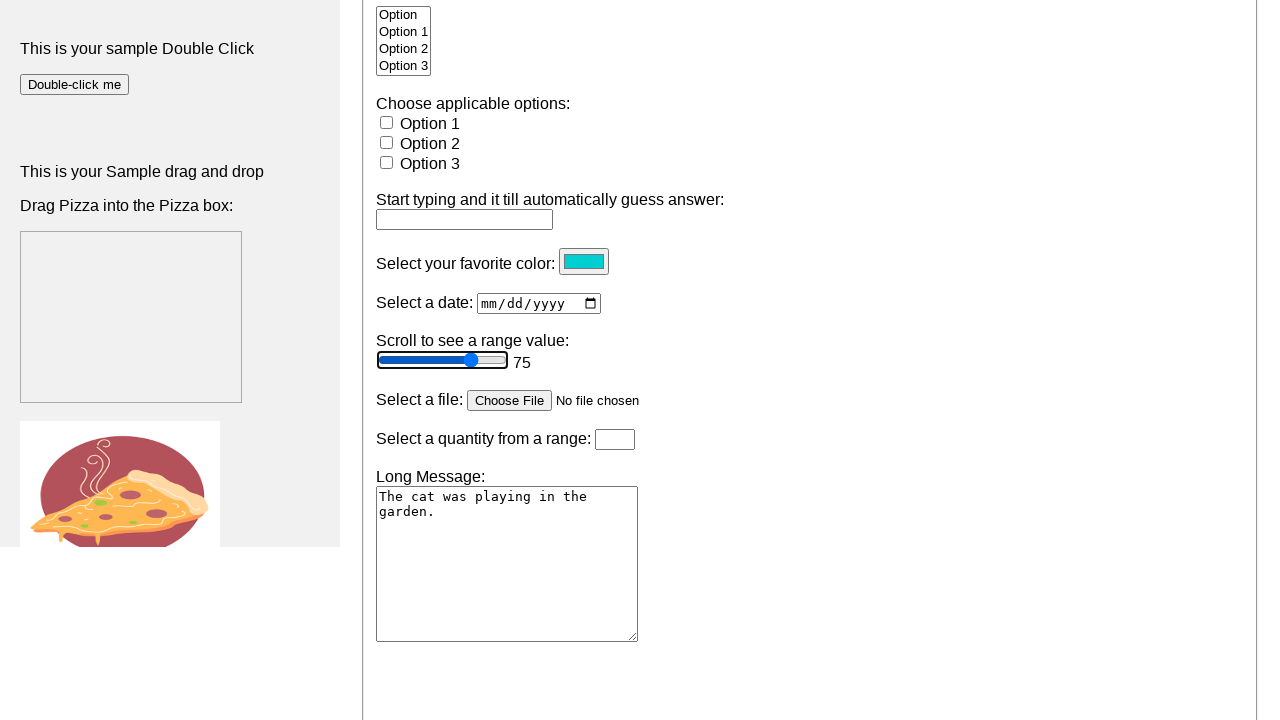

Pressed ArrowRight key (iteration 26/50)
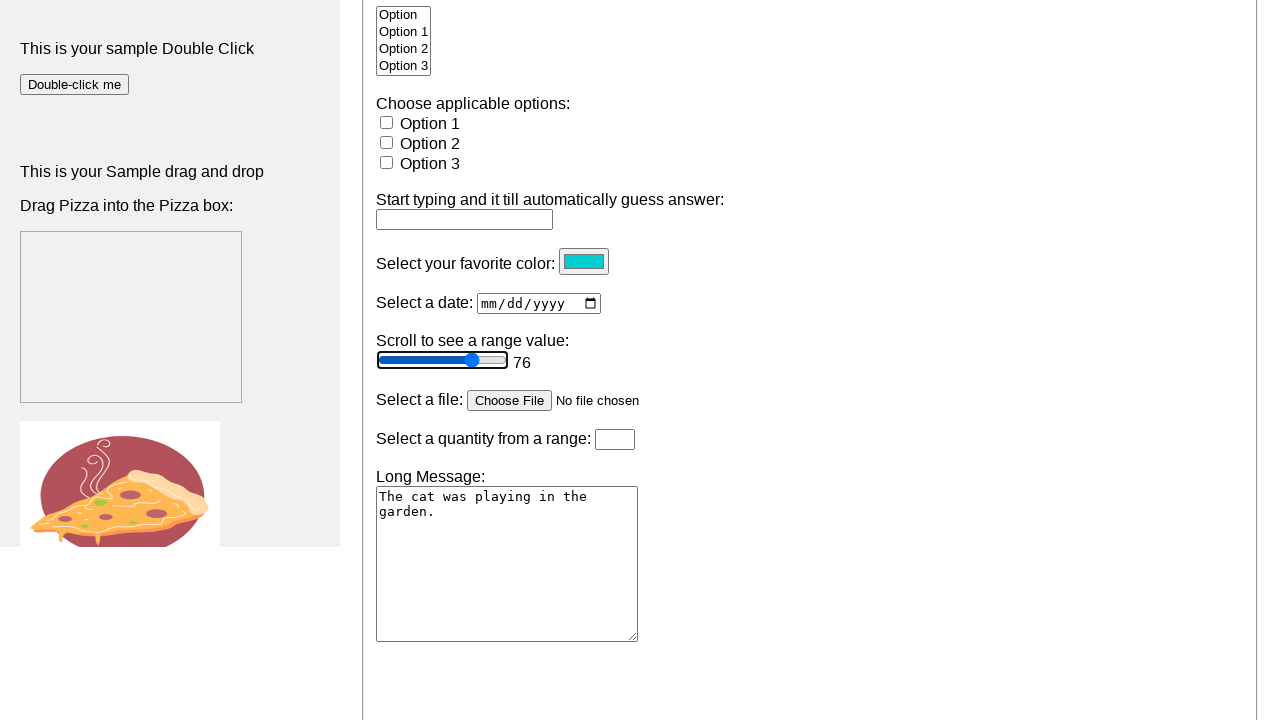

Pressed ArrowRight key (iteration 27/50)
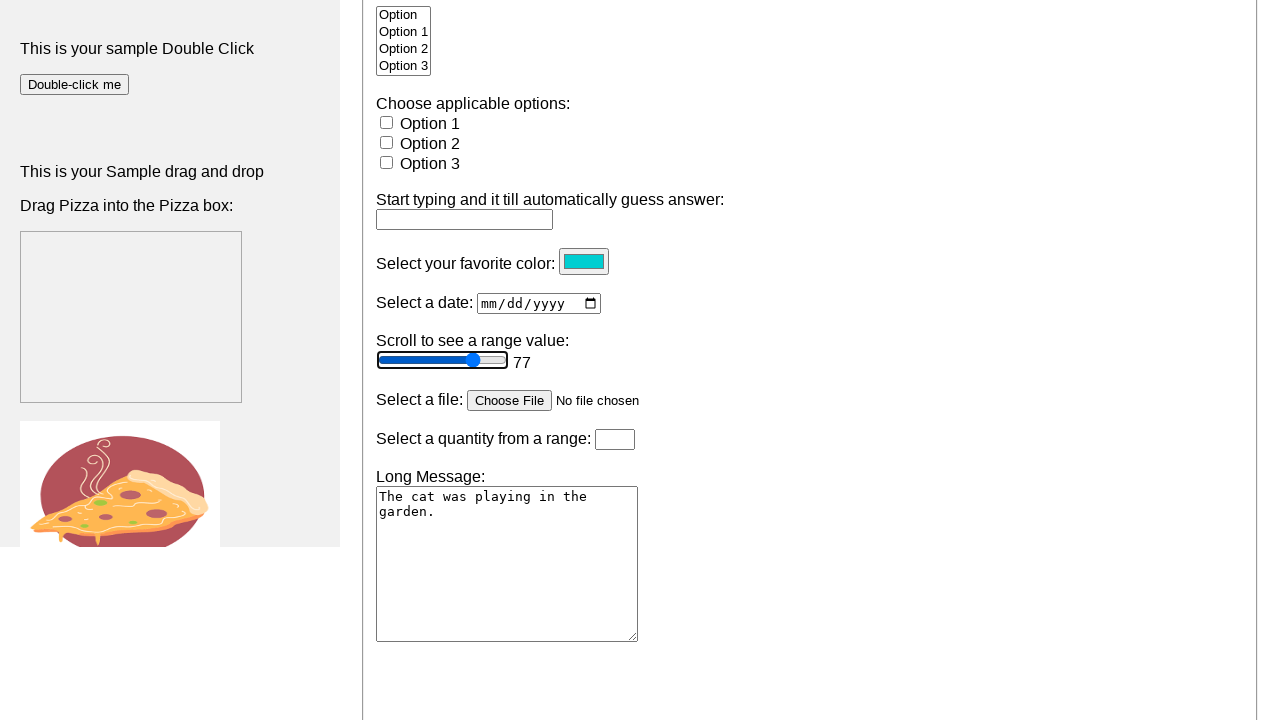

Pressed ArrowRight key (iteration 28/50)
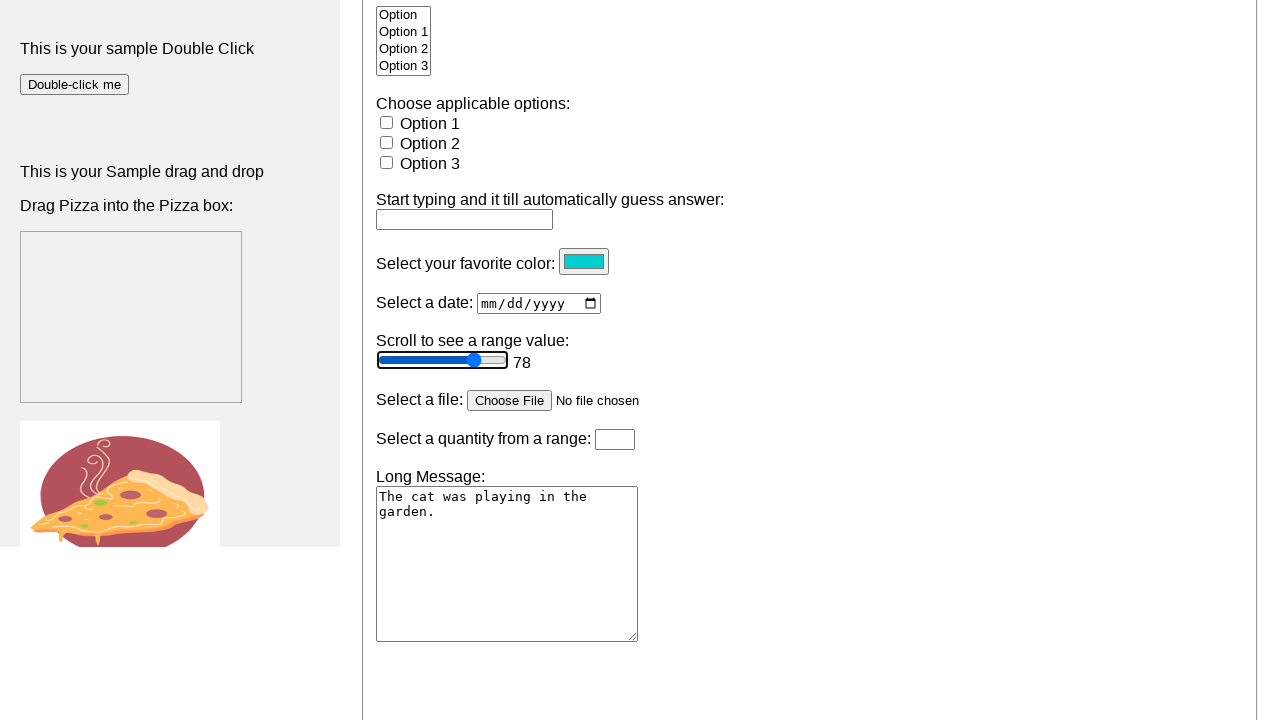

Pressed ArrowRight key (iteration 29/50)
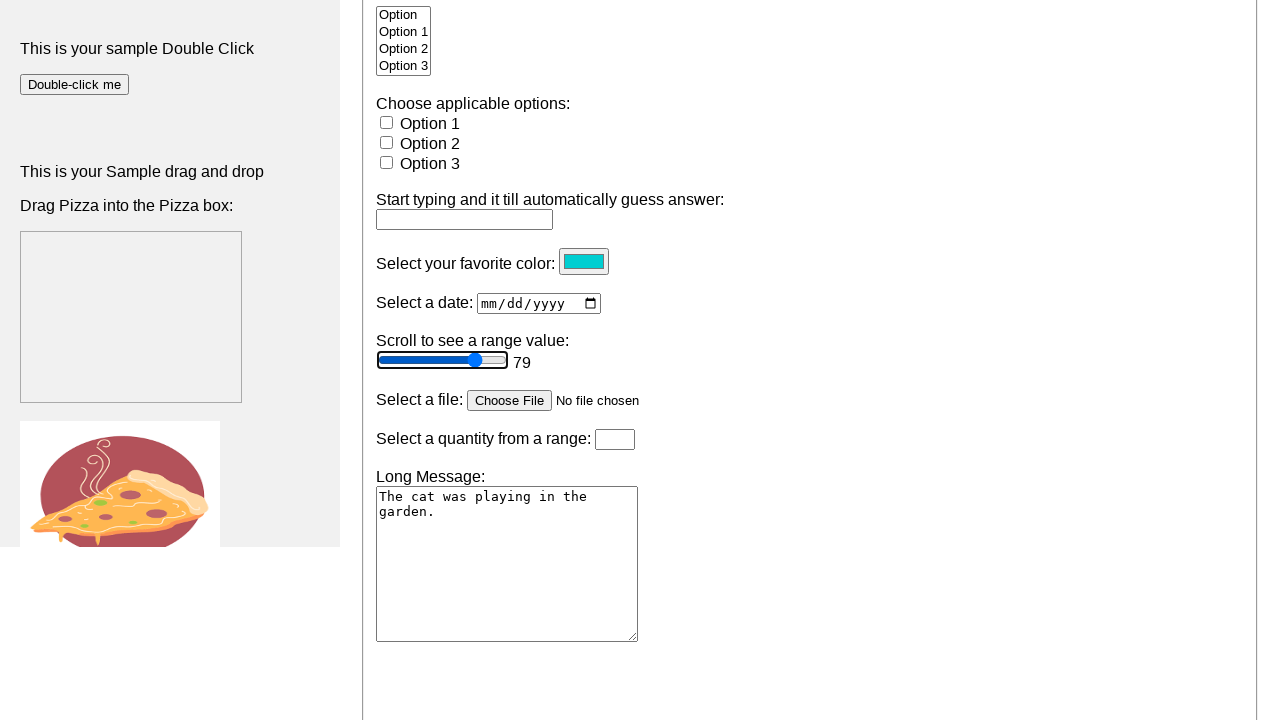

Pressed ArrowRight key (iteration 30/50)
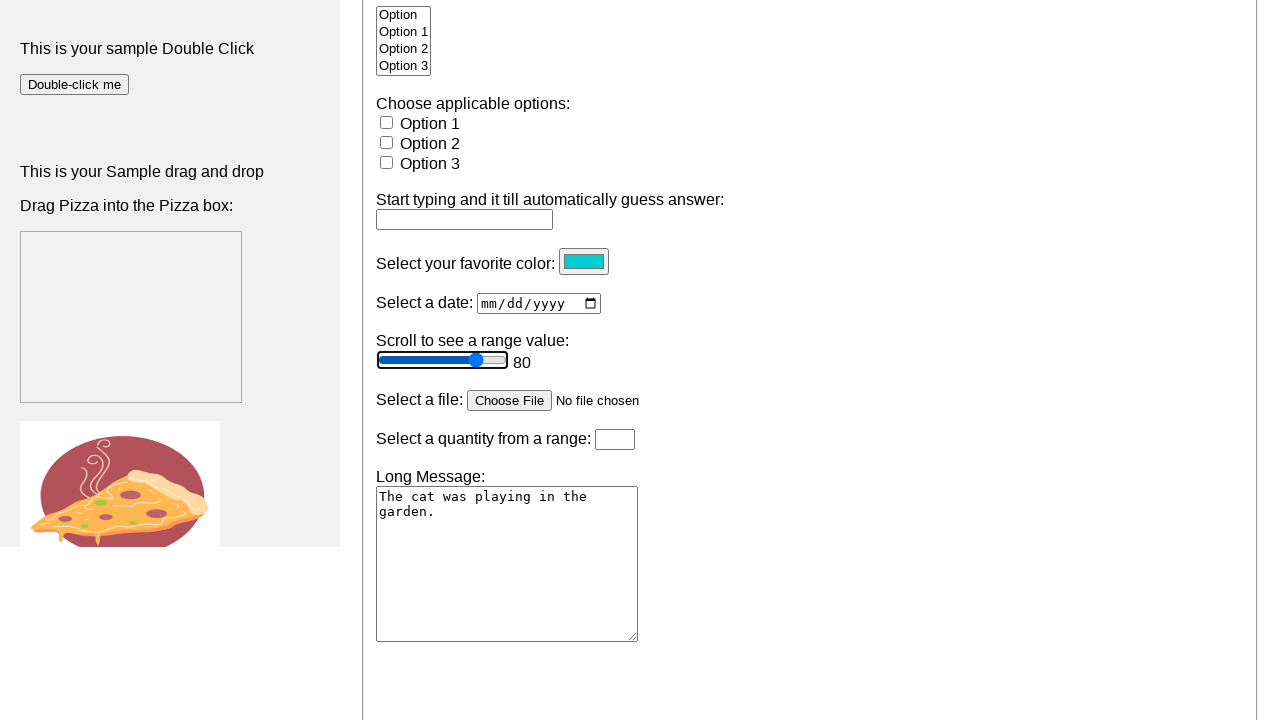

Pressed ArrowRight key (iteration 31/50)
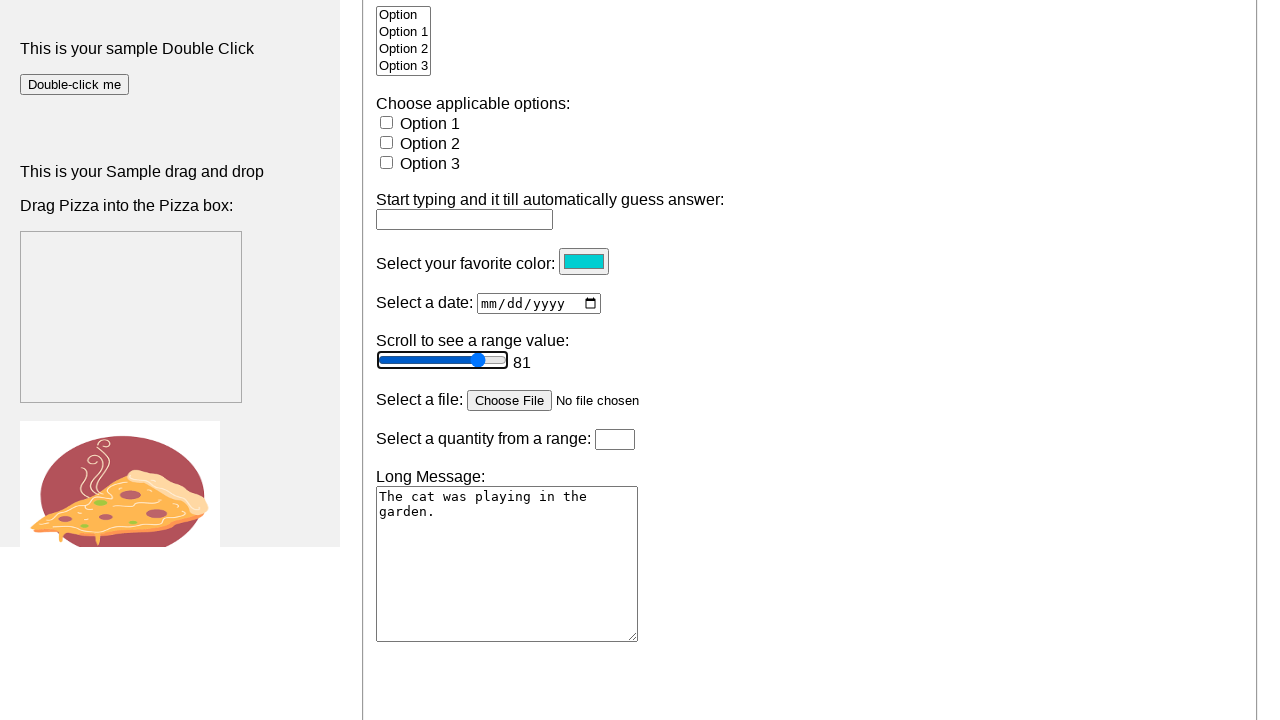

Pressed ArrowRight key (iteration 32/50)
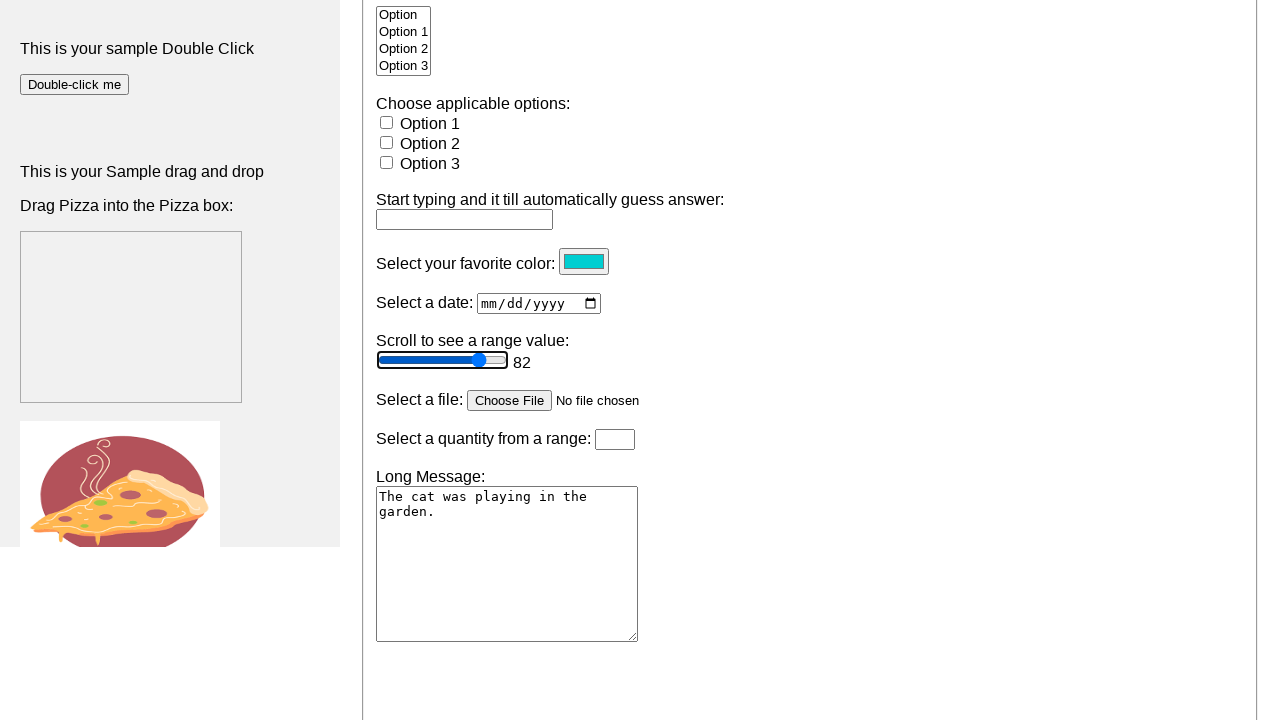

Pressed ArrowRight key (iteration 33/50)
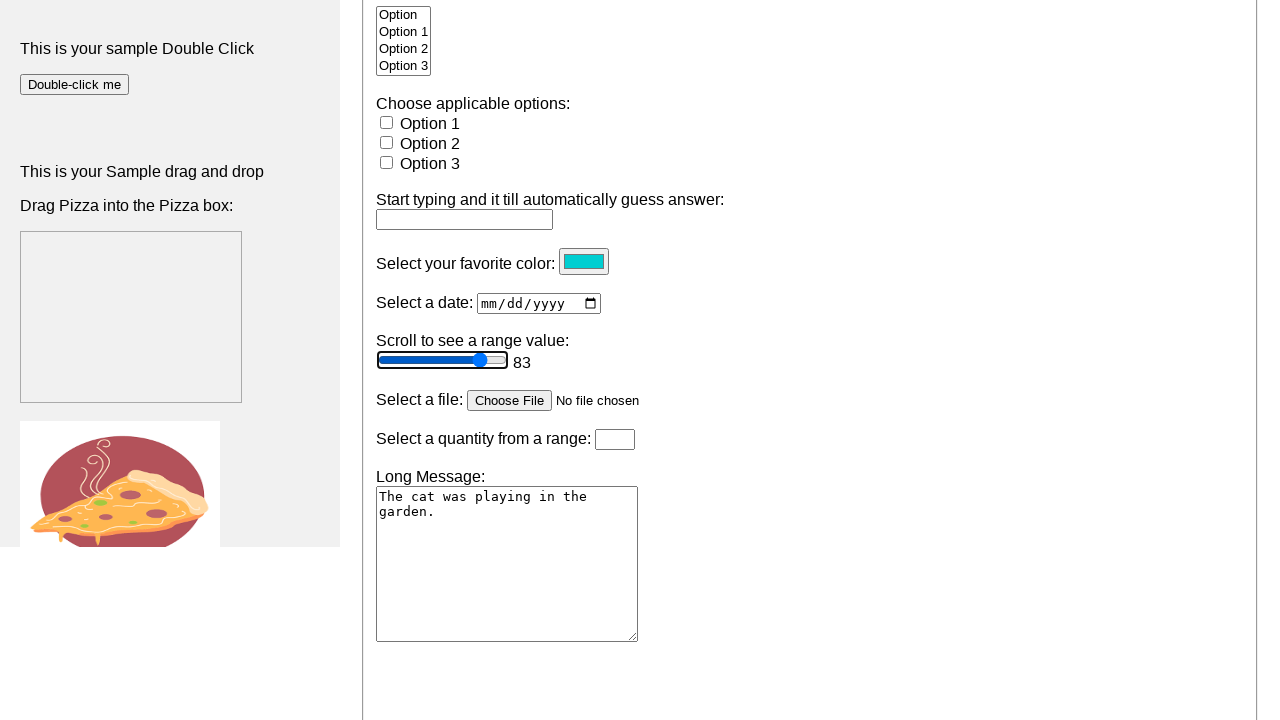

Pressed ArrowRight key (iteration 34/50)
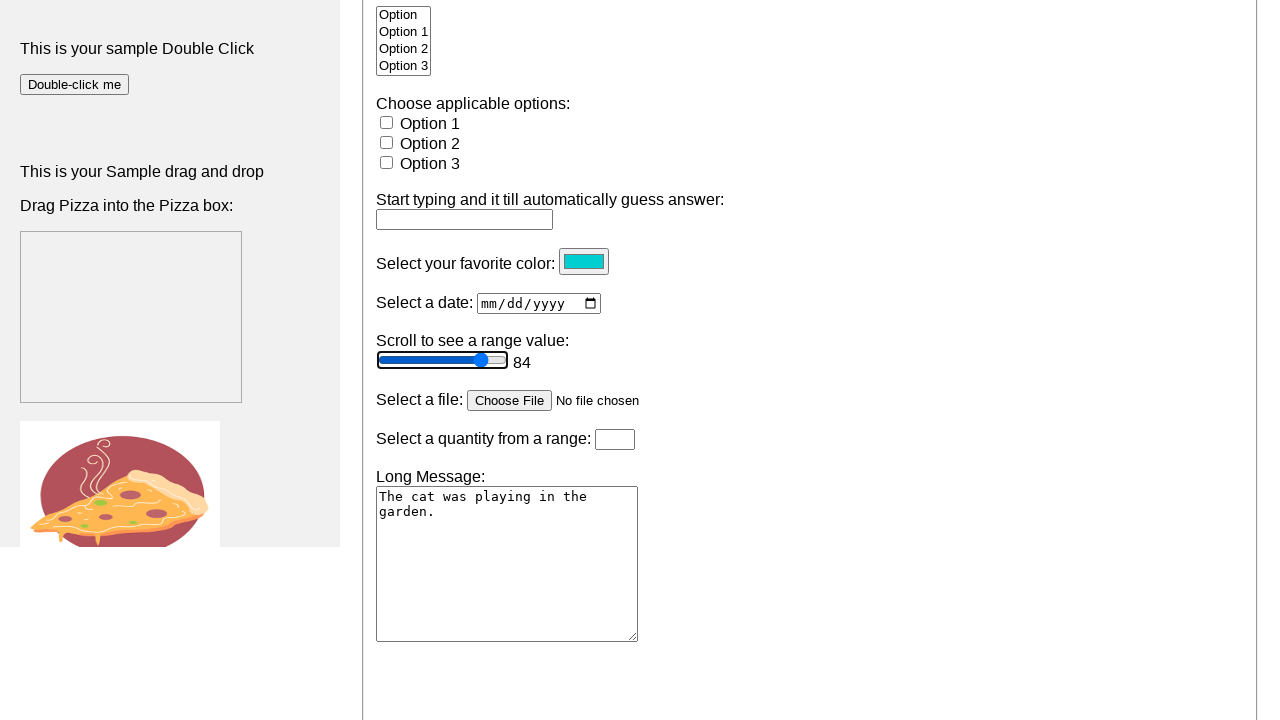

Pressed ArrowRight key (iteration 35/50)
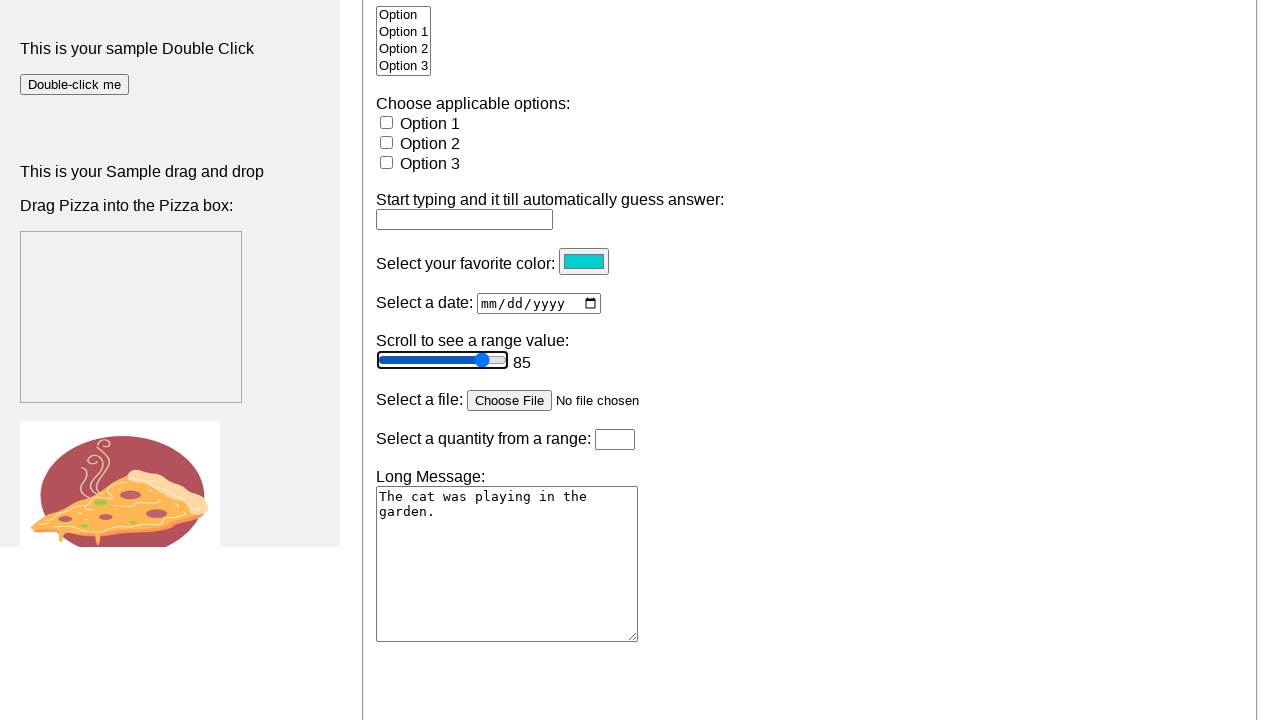

Pressed ArrowRight key (iteration 36/50)
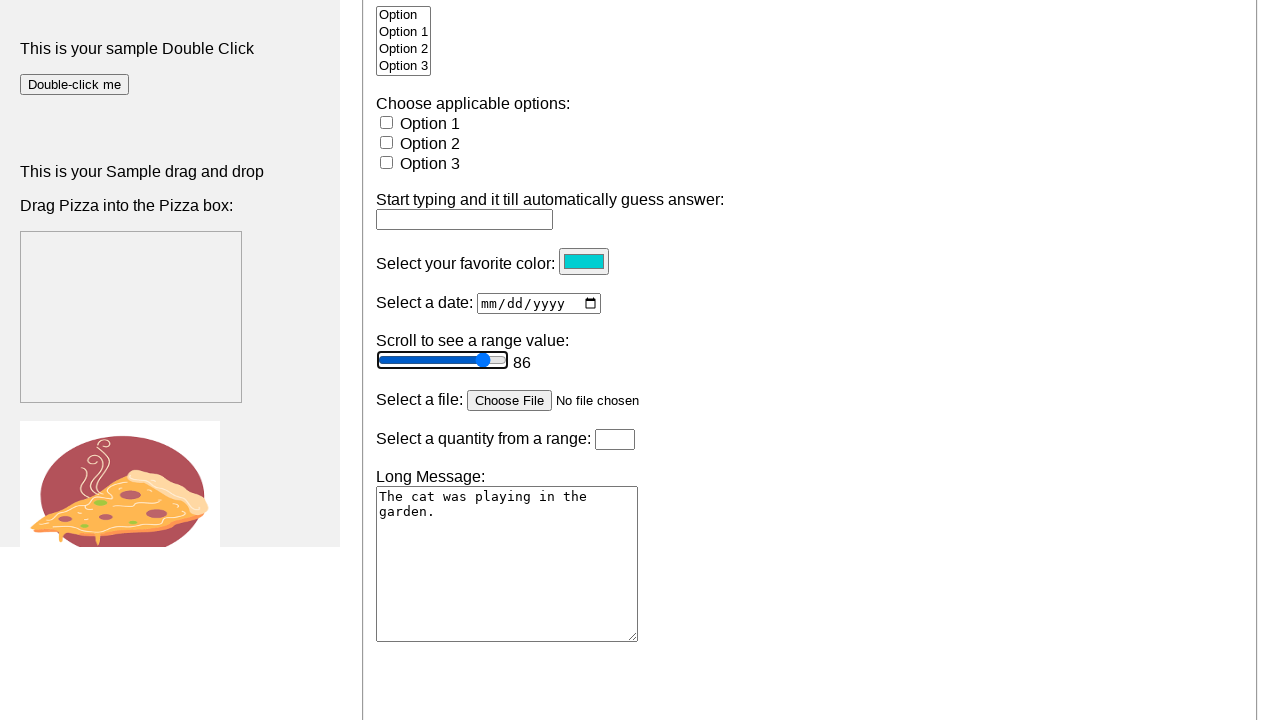

Pressed ArrowRight key (iteration 37/50)
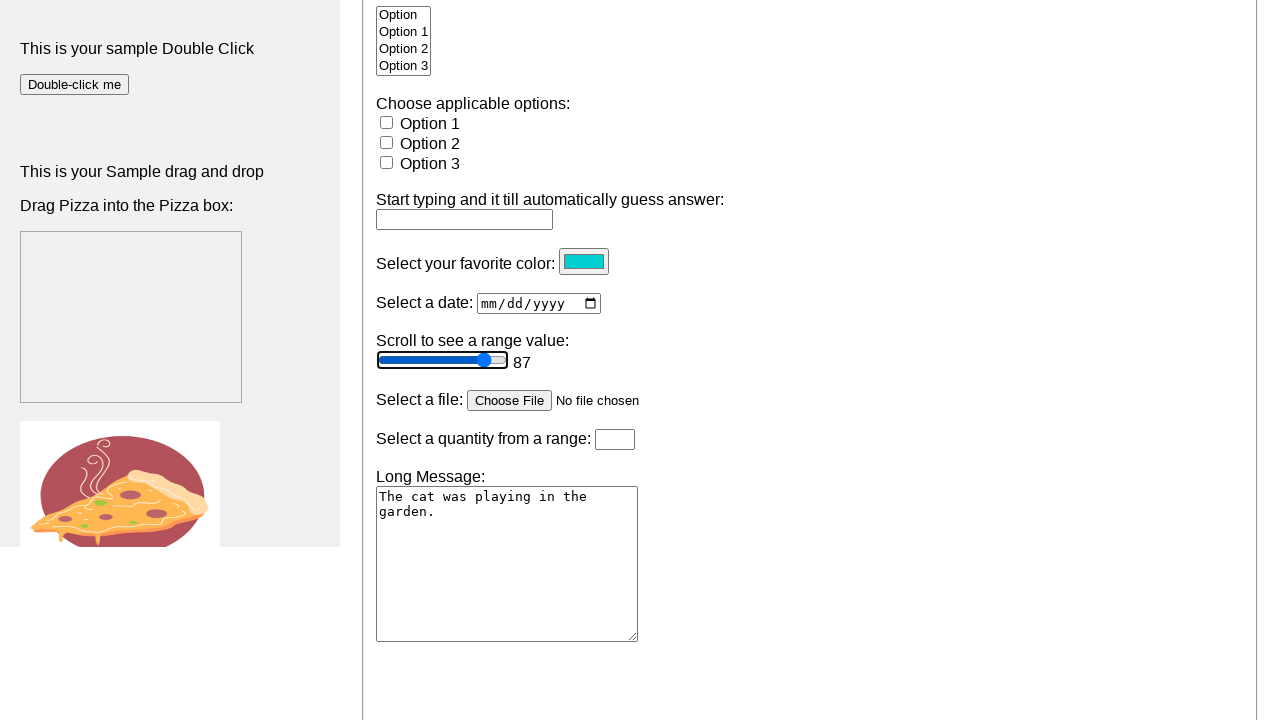

Pressed ArrowRight key (iteration 38/50)
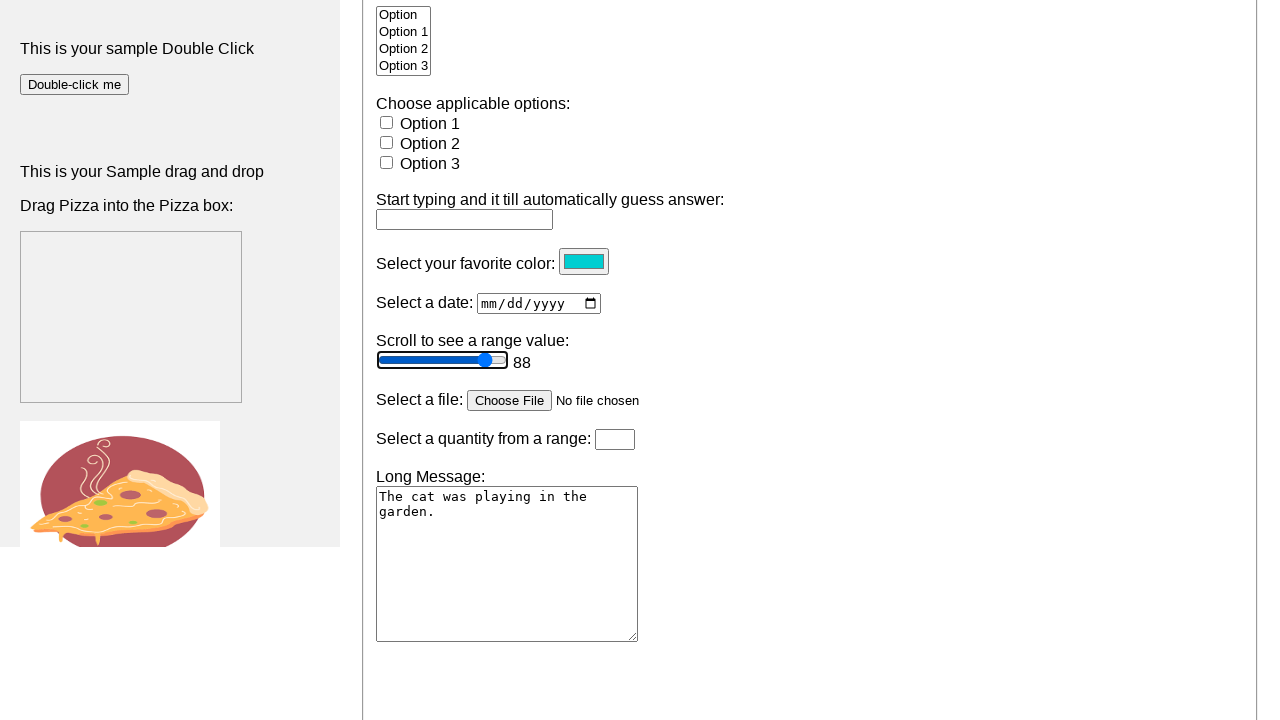

Pressed ArrowRight key (iteration 39/50)
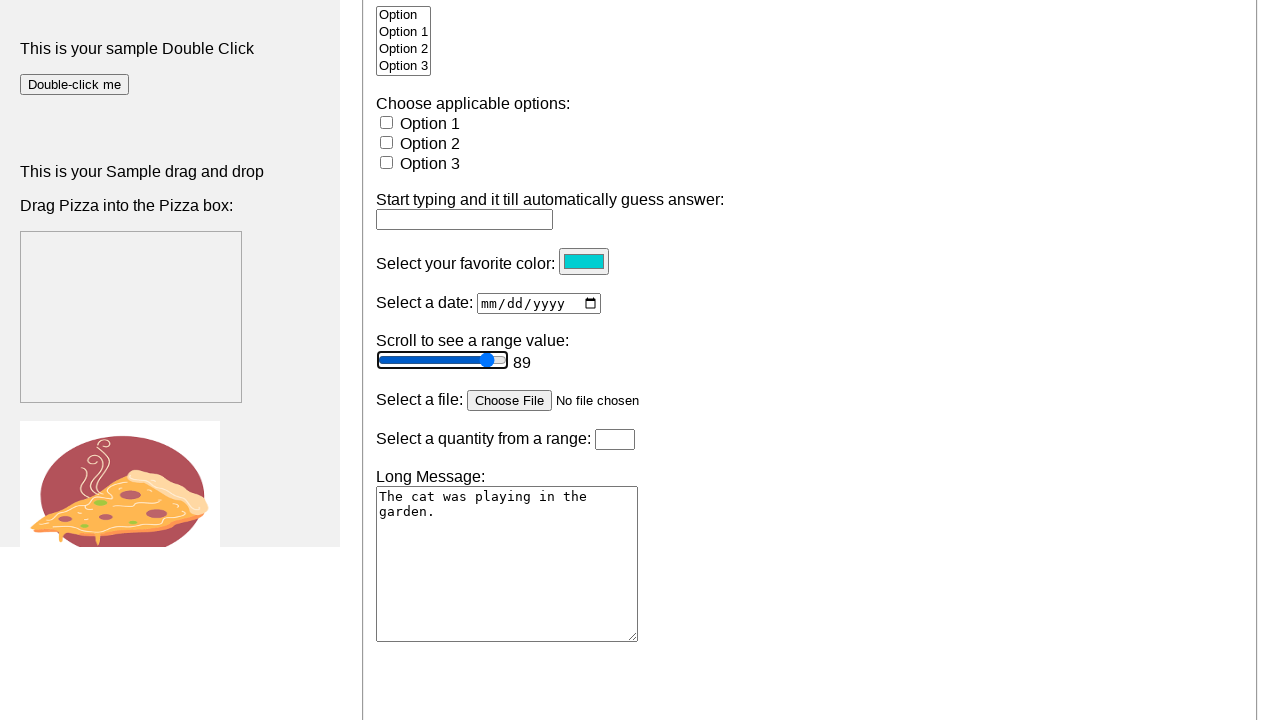

Pressed ArrowRight key (iteration 40/50)
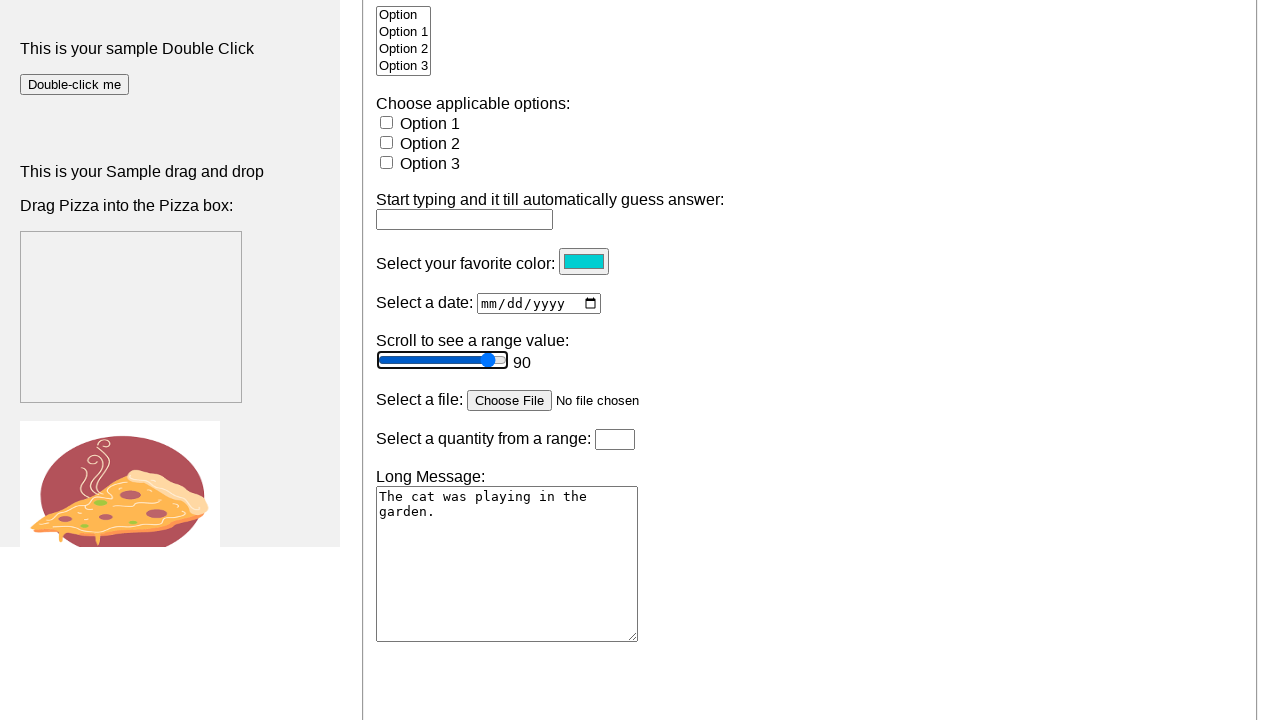

Pressed ArrowRight key (iteration 41/50)
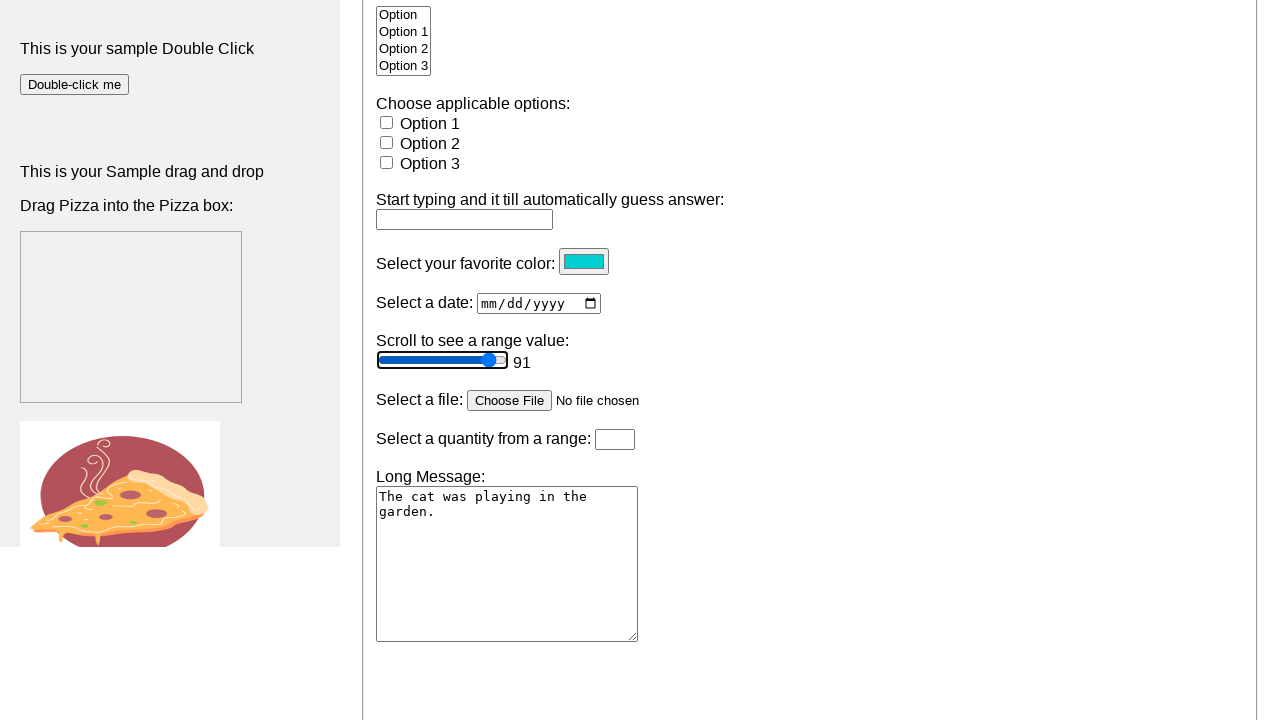

Pressed ArrowRight key (iteration 42/50)
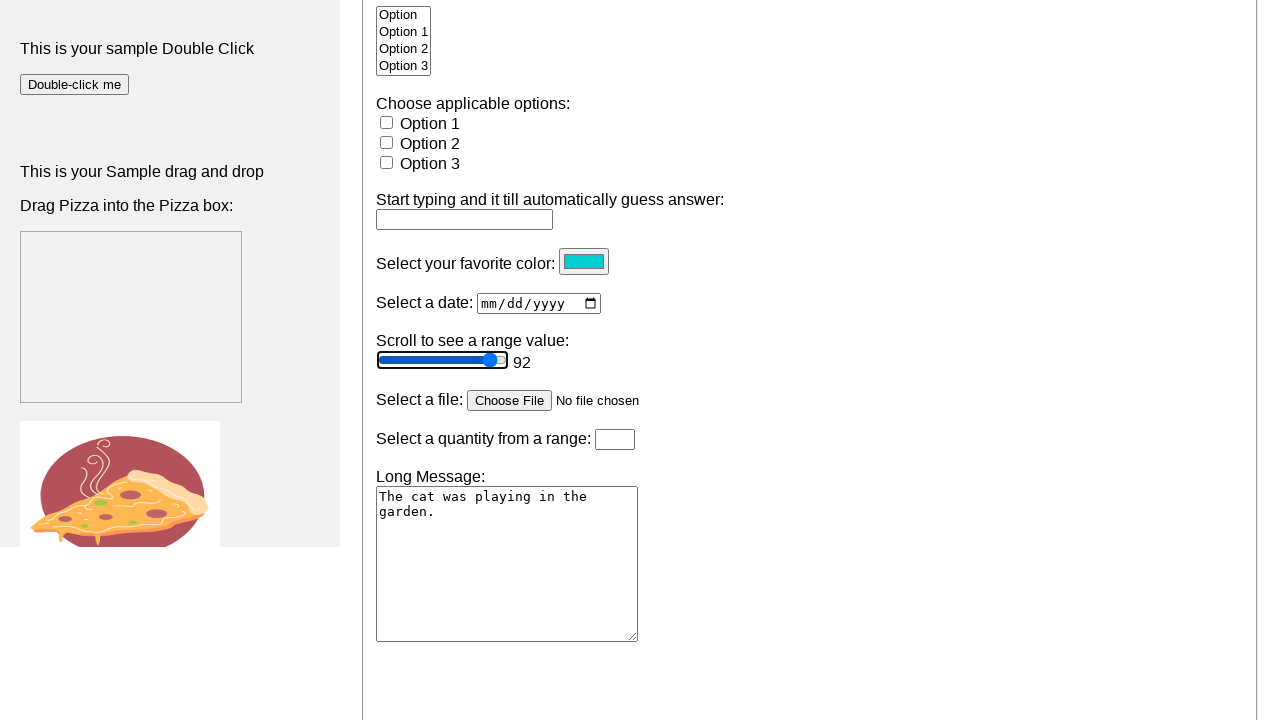

Pressed ArrowRight key (iteration 43/50)
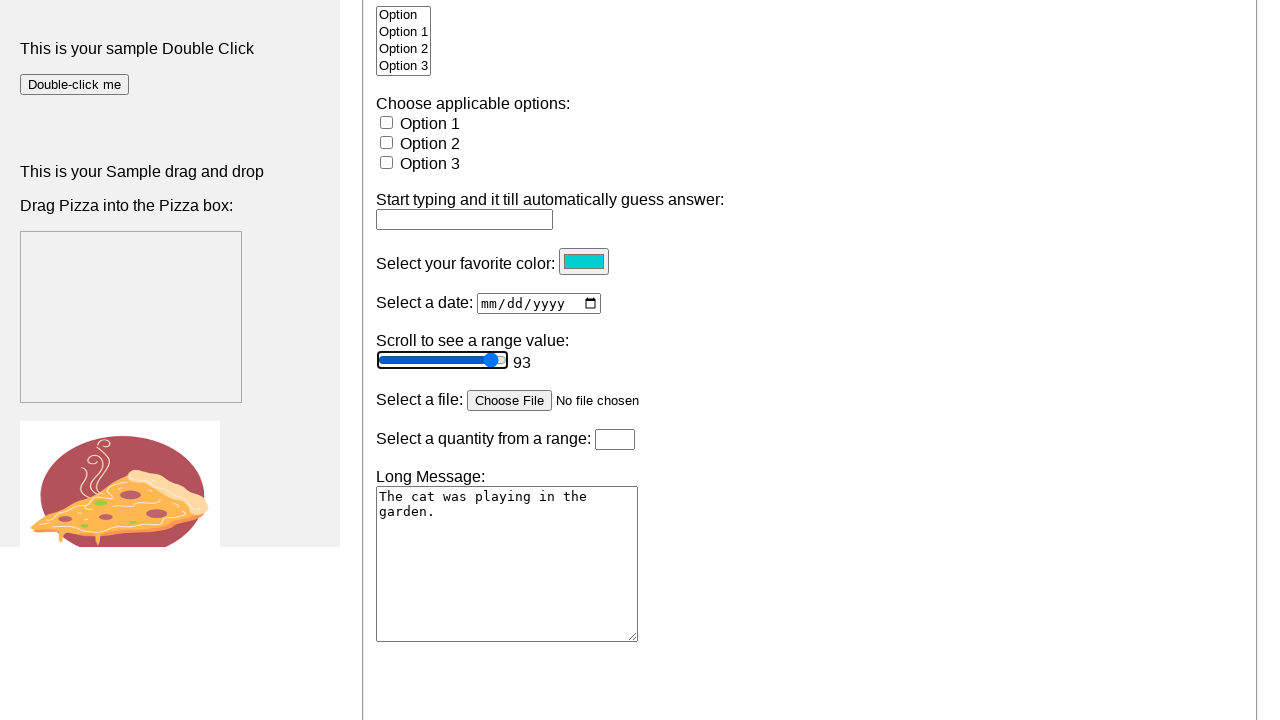

Pressed ArrowRight key (iteration 44/50)
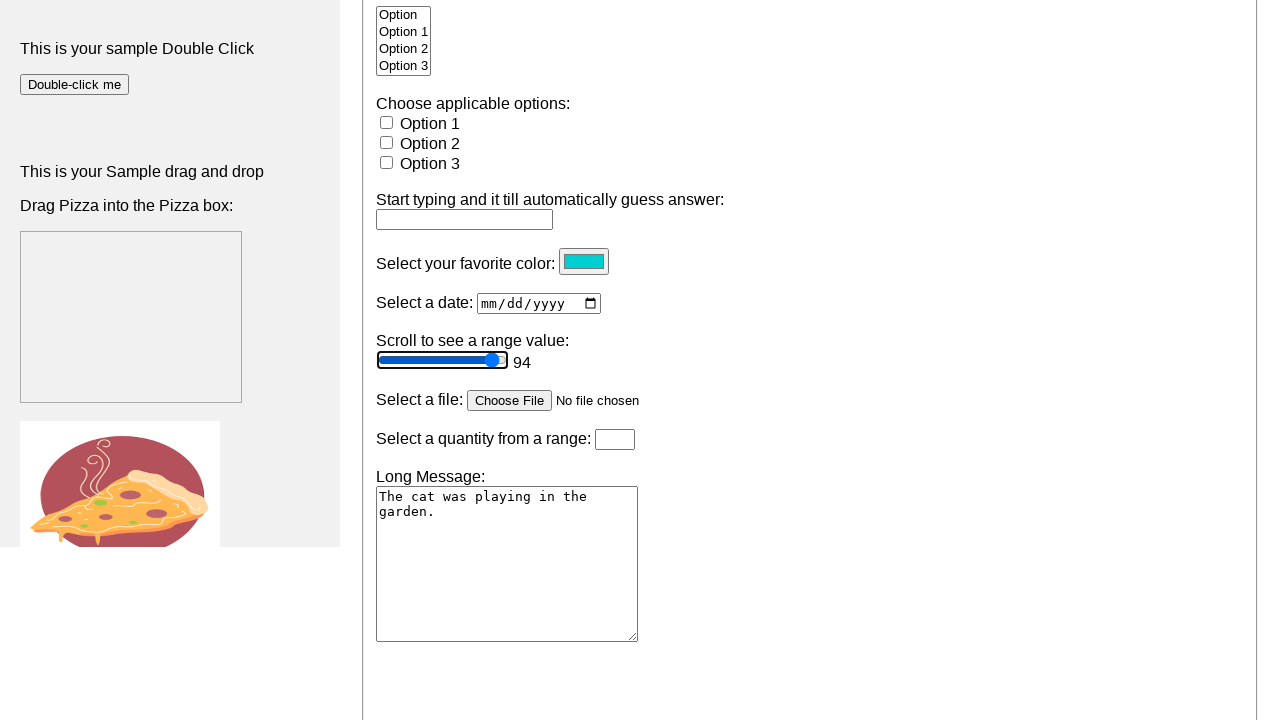

Pressed ArrowRight key (iteration 45/50)
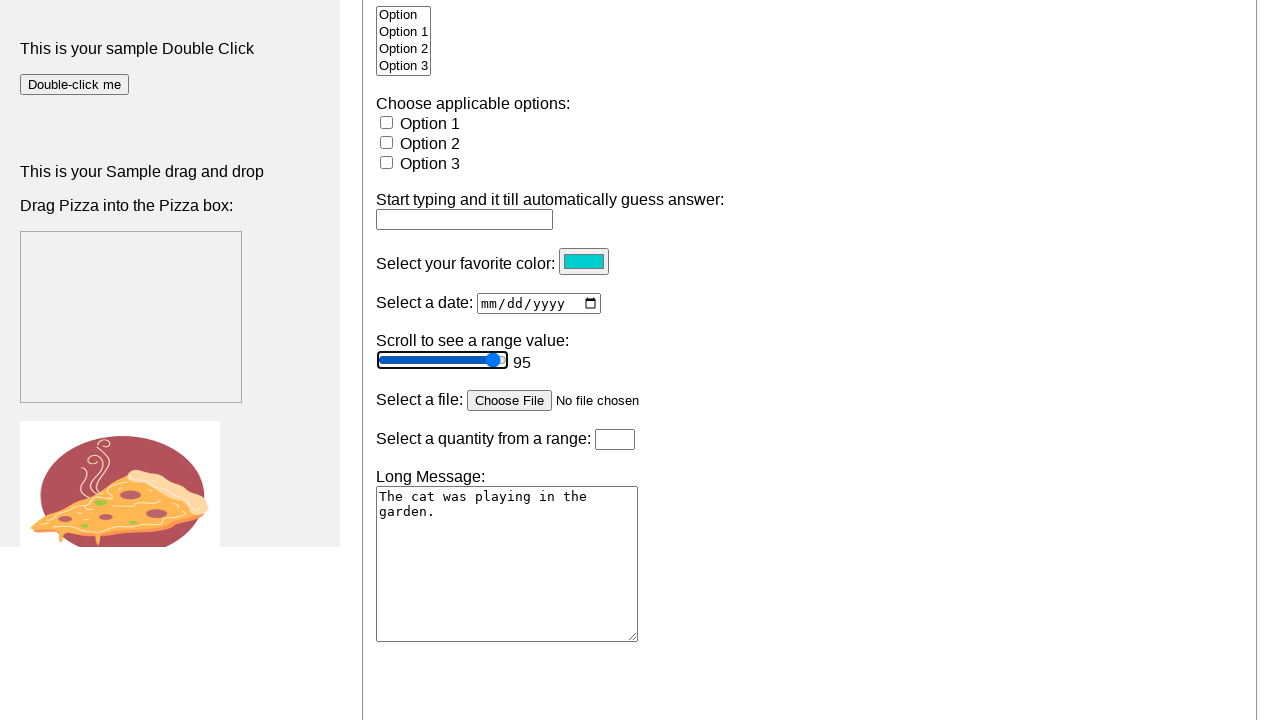

Pressed ArrowRight key (iteration 46/50)
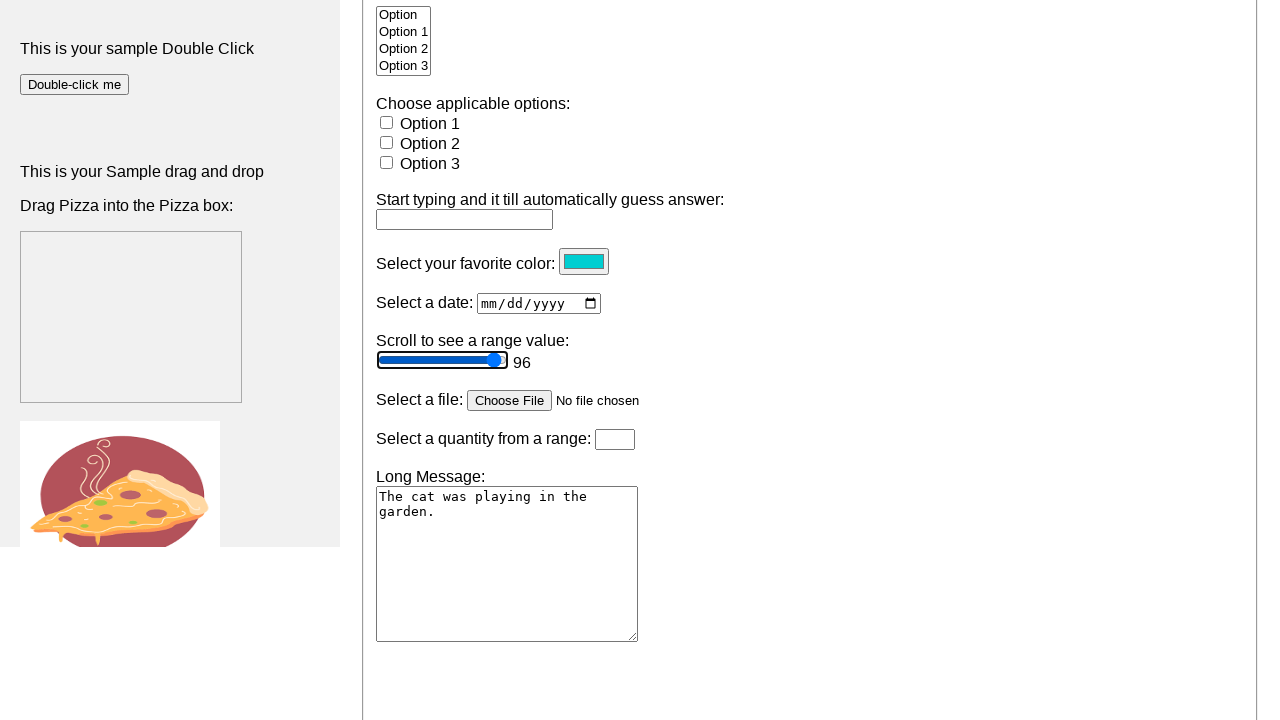

Pressed ArrowRight key (iteration 47/50)
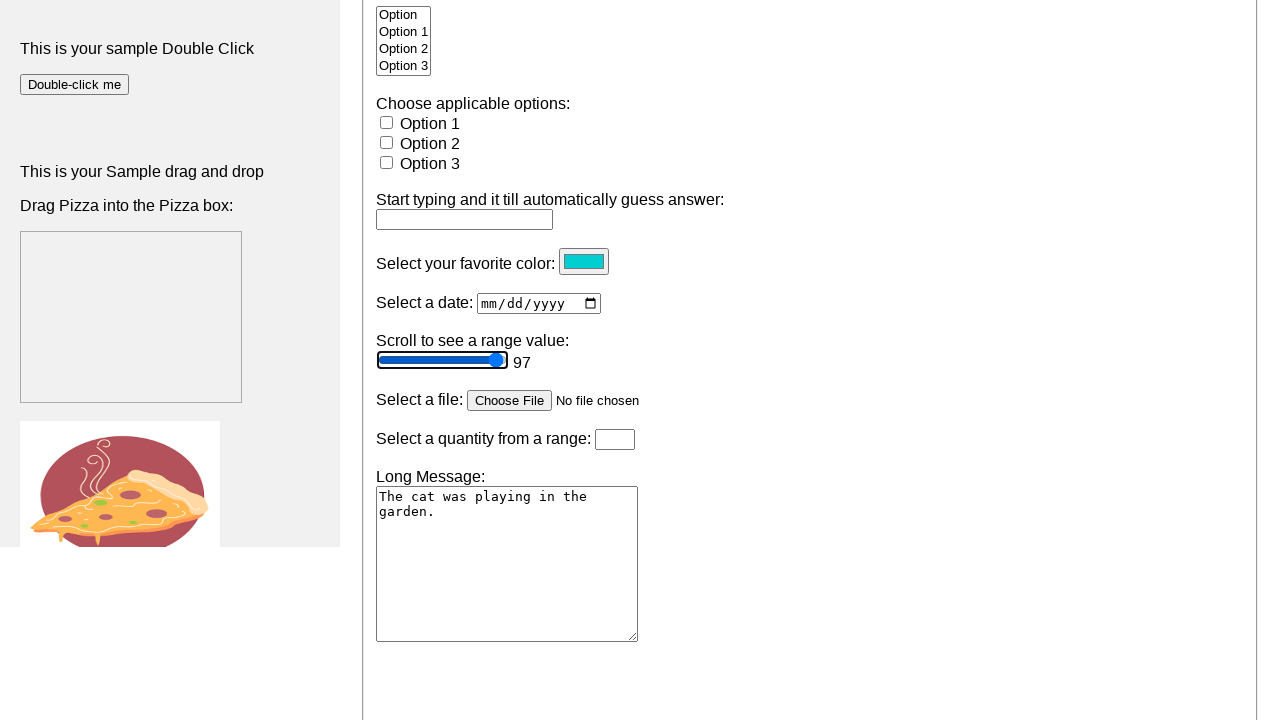

Pressed ArrowRight key (iteration 48/50)
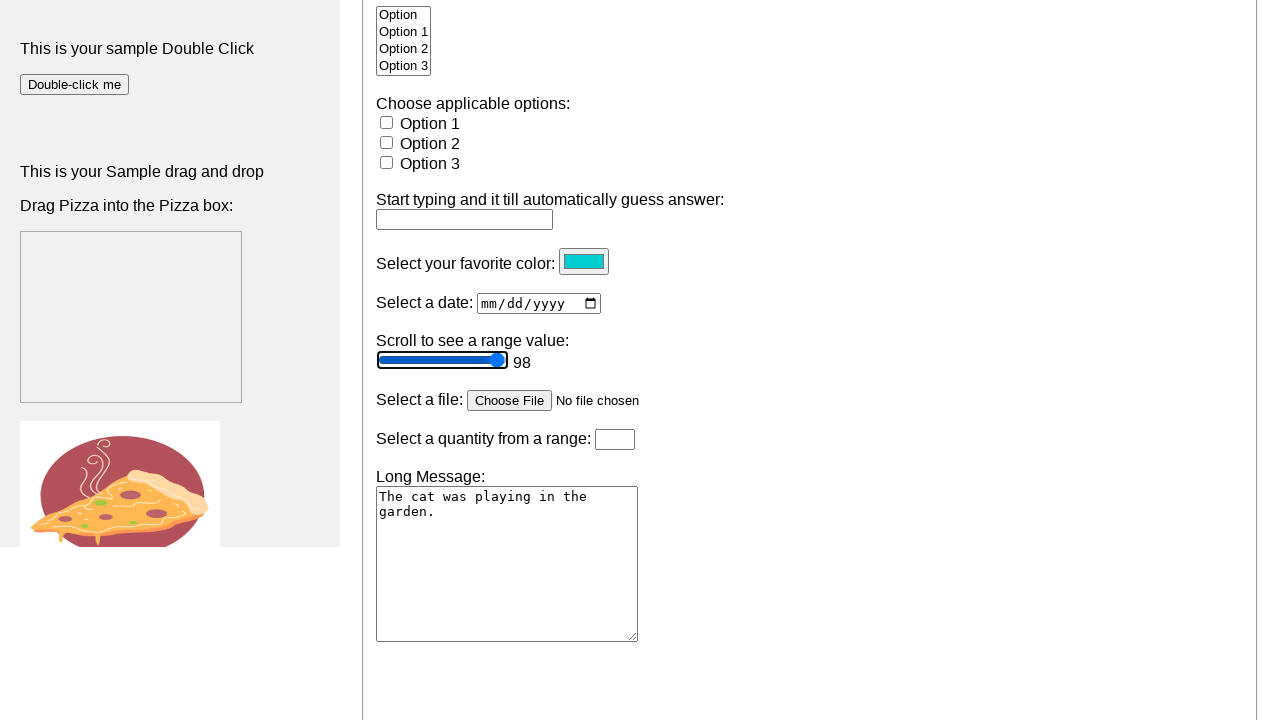

Pressed ArrowRight key (iteration 49/50)
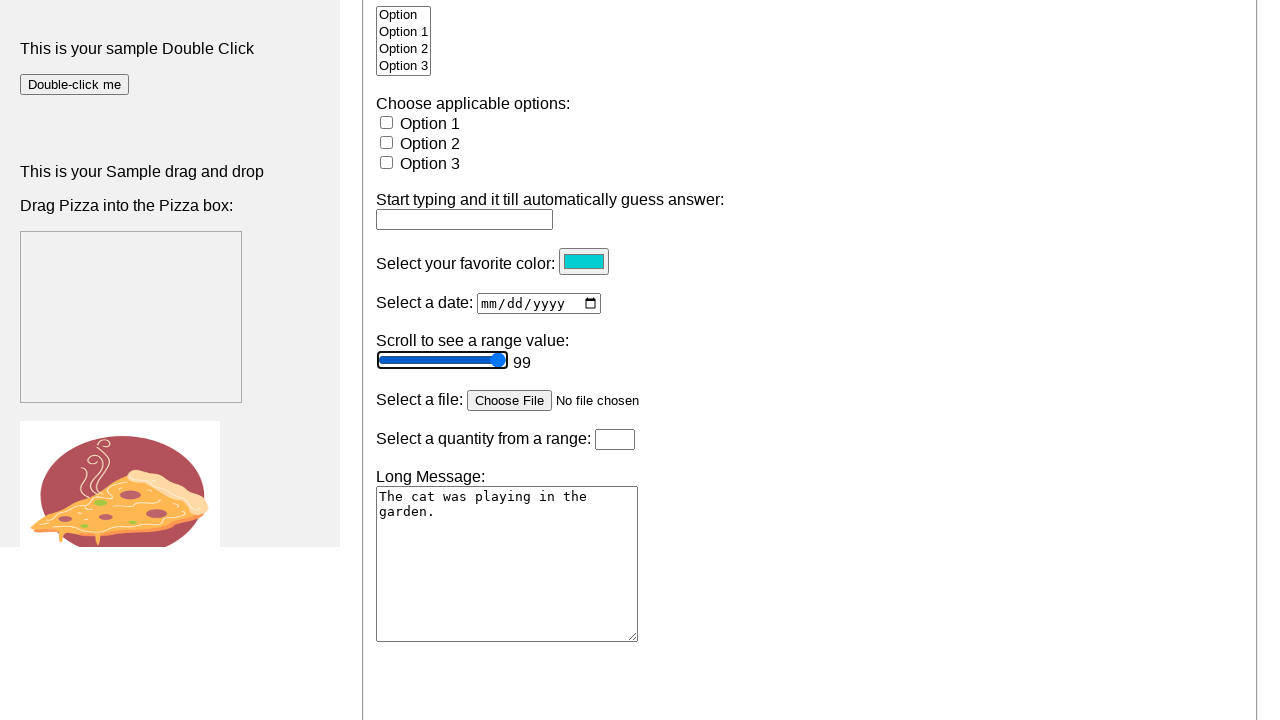

Pressed ArrowRight key (iteration 50/50)
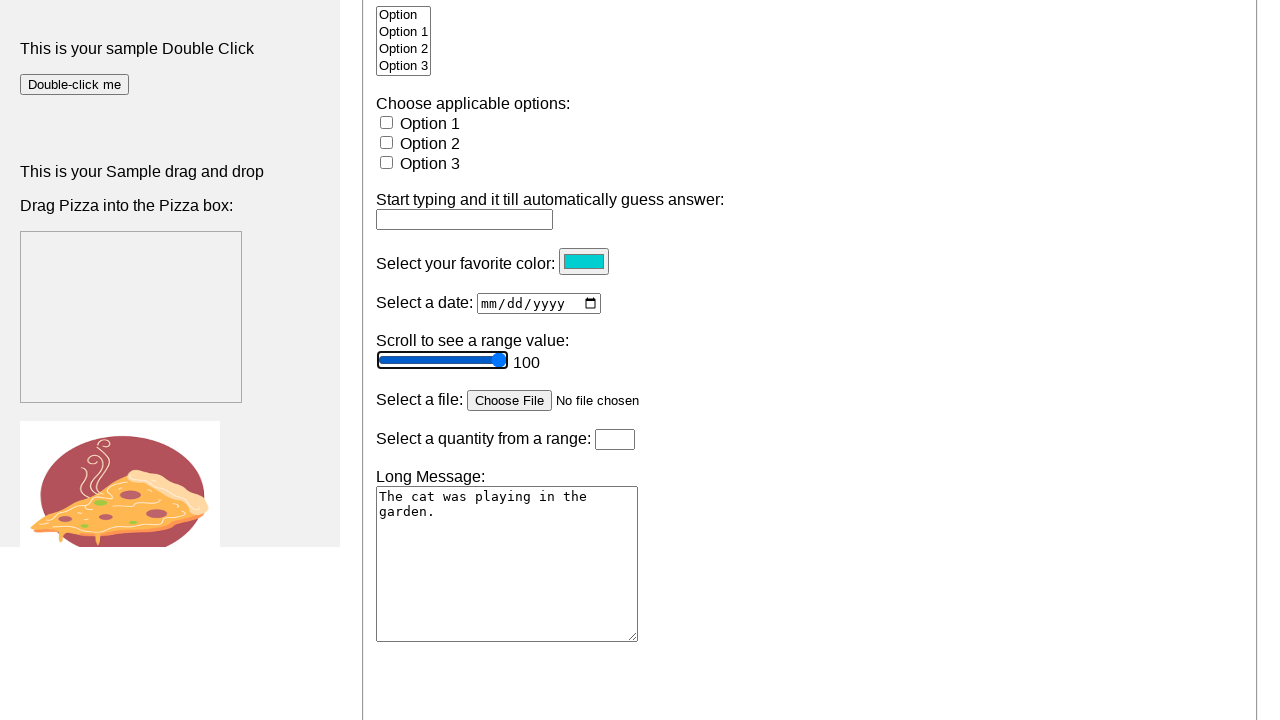

Retrieved final scroll value from active element: 50
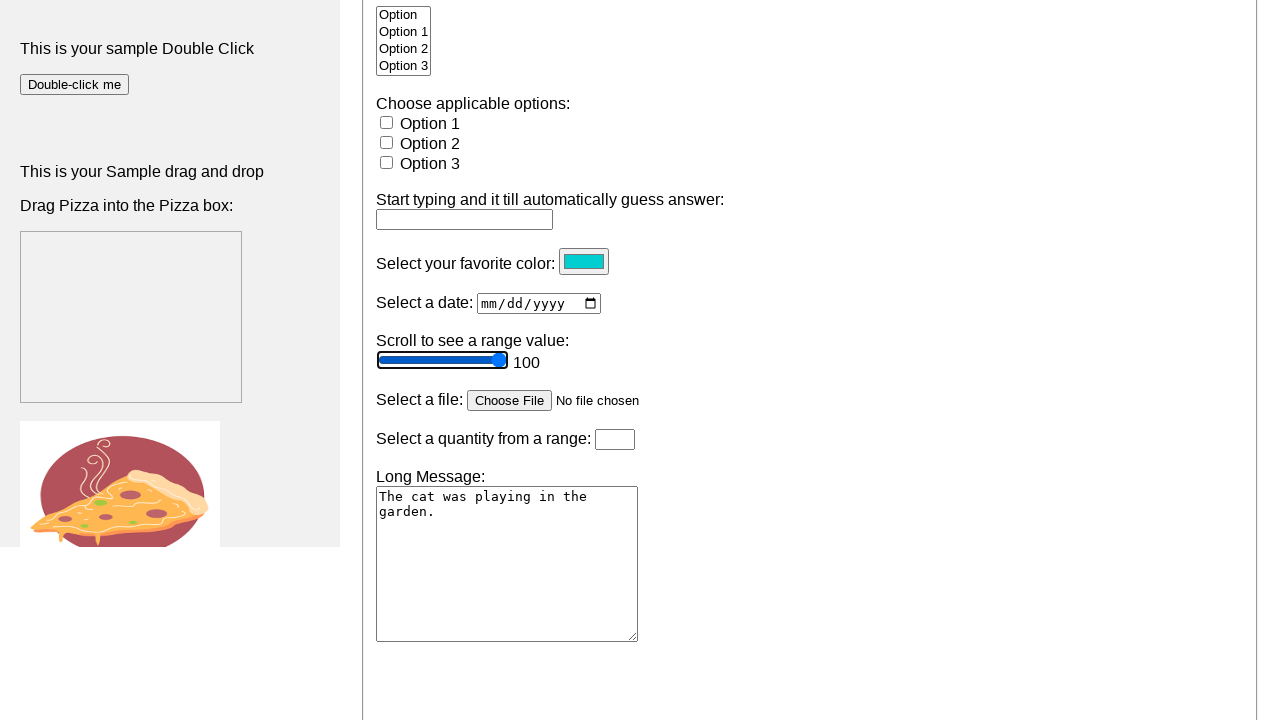

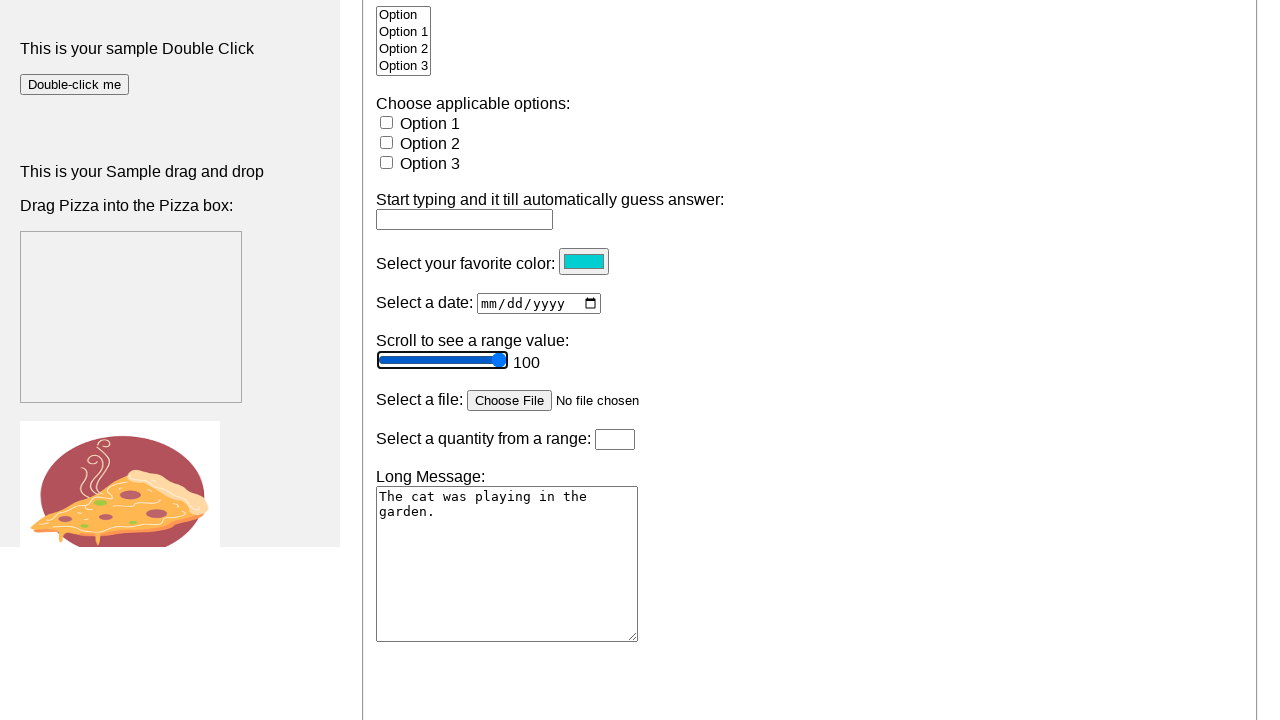